Tests checkbox functionality by randomly clicking checkboxes on a GWT showcase demo page until Friday is clicked 3 times

Starting URL: http://samples.gwtproject.org/samples/Showcase/Showcase.html#!CwCheckBox

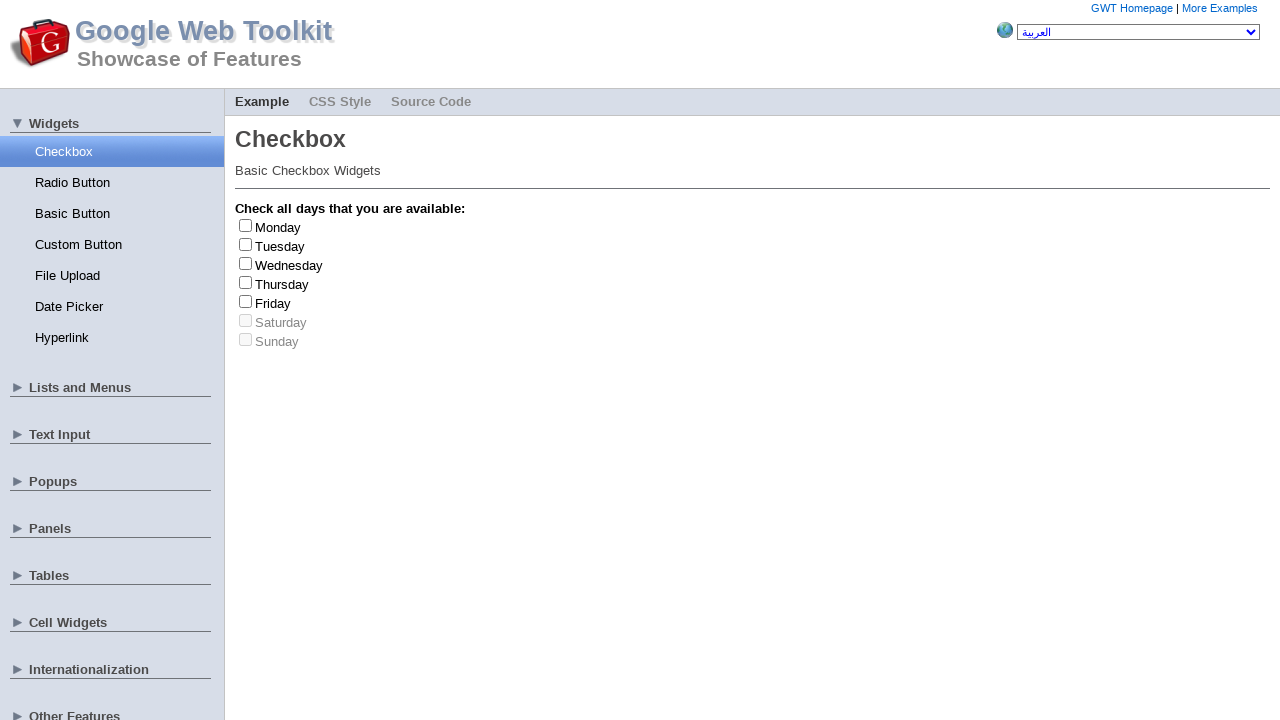

Waited for checkboxes to load on GWT showcase page
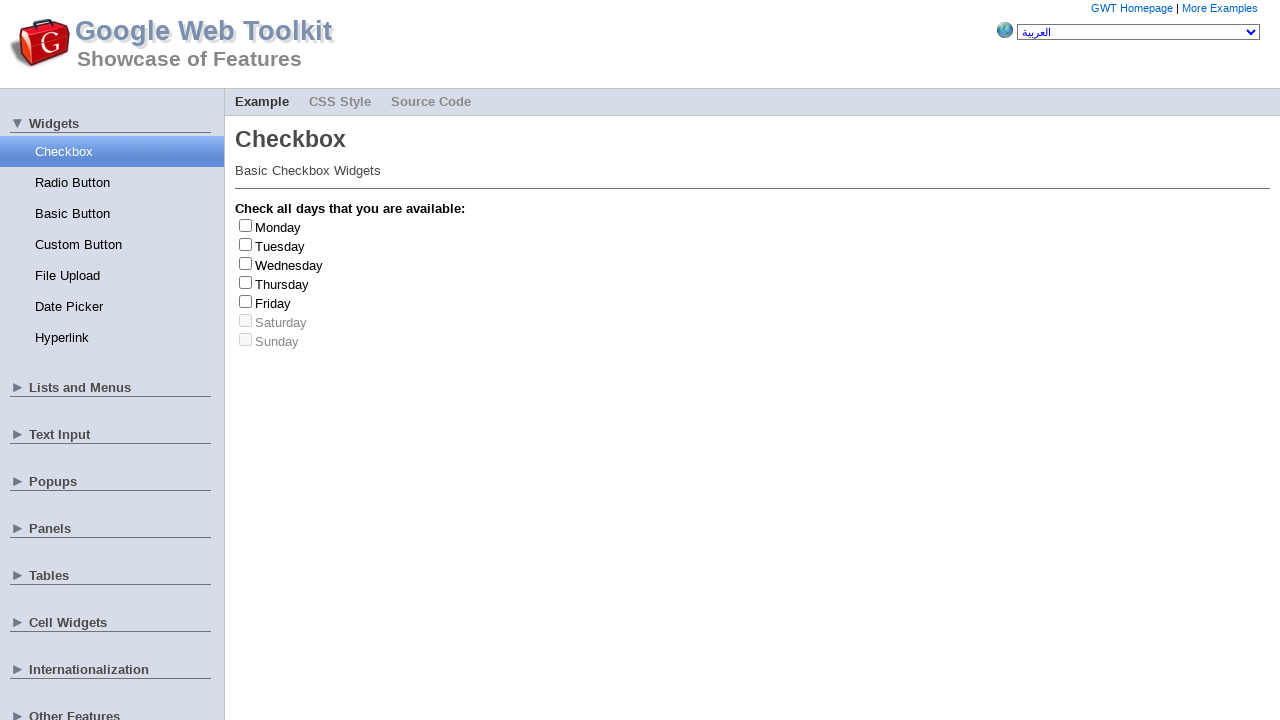

Located all checkbox labels
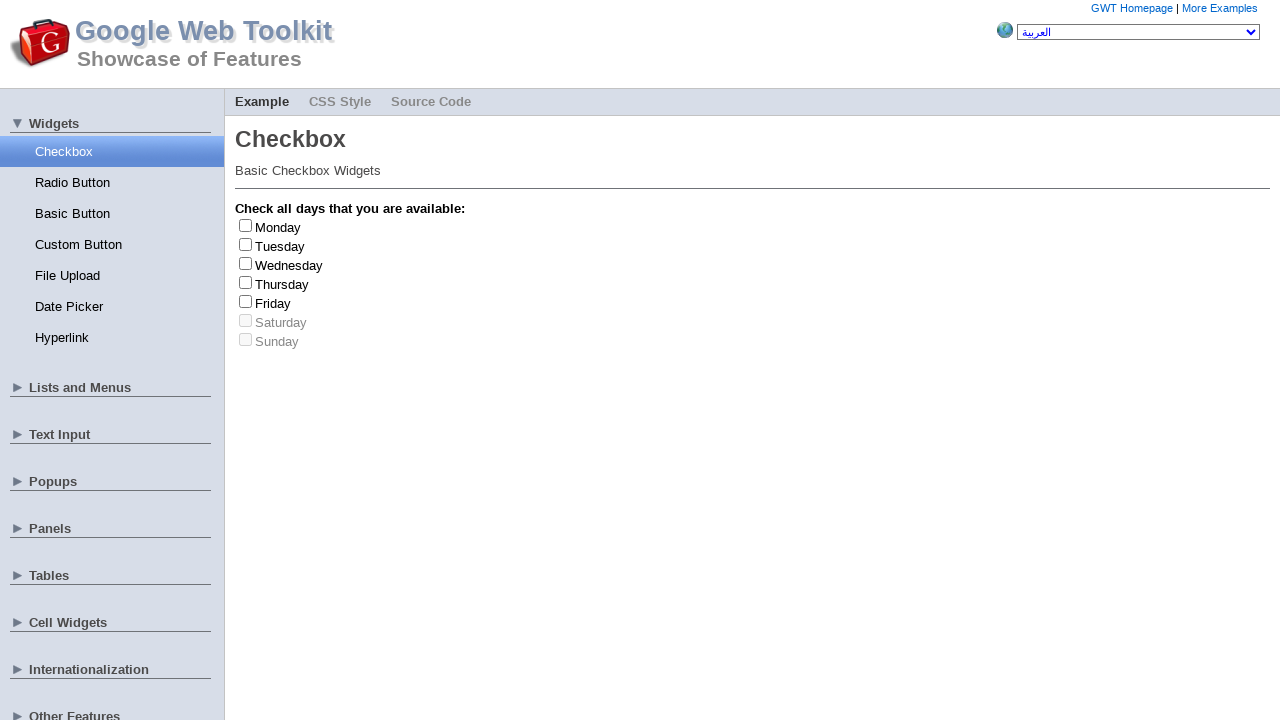

Located all checkbox inputs
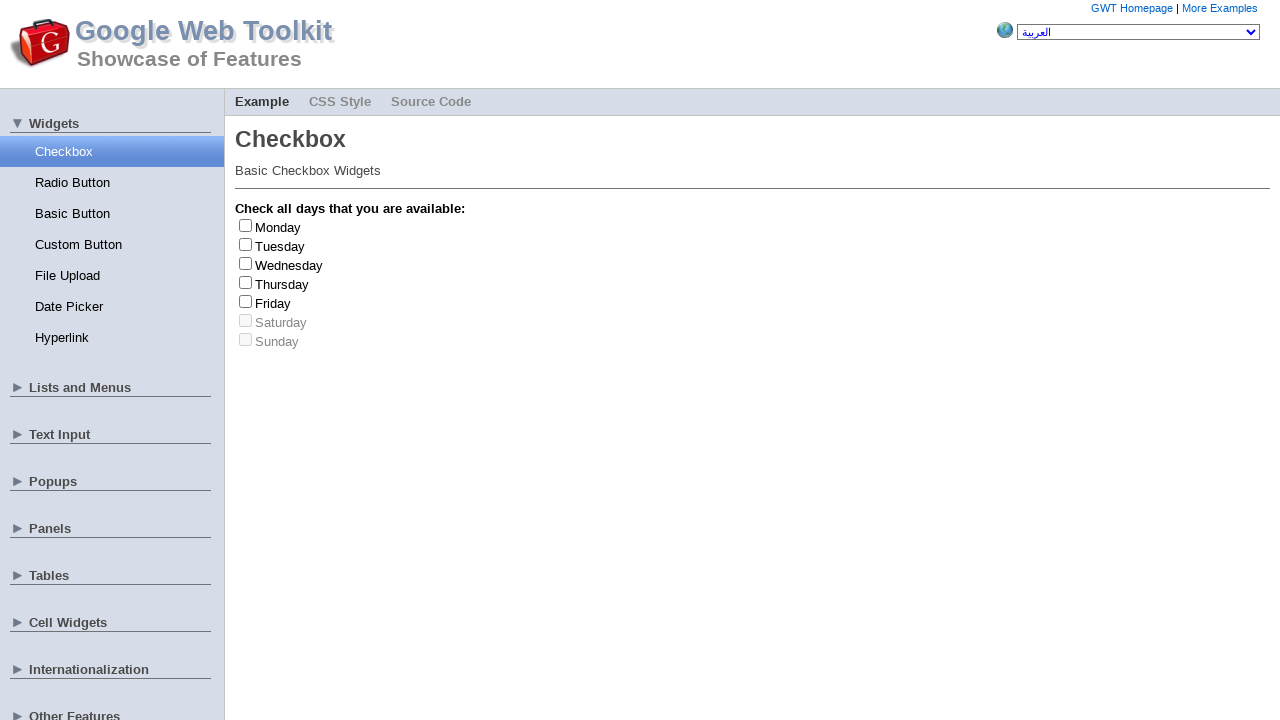

Clicked checkbox at index 2 at (289, 265) on .gwt-CheckBox>label >> nth=2
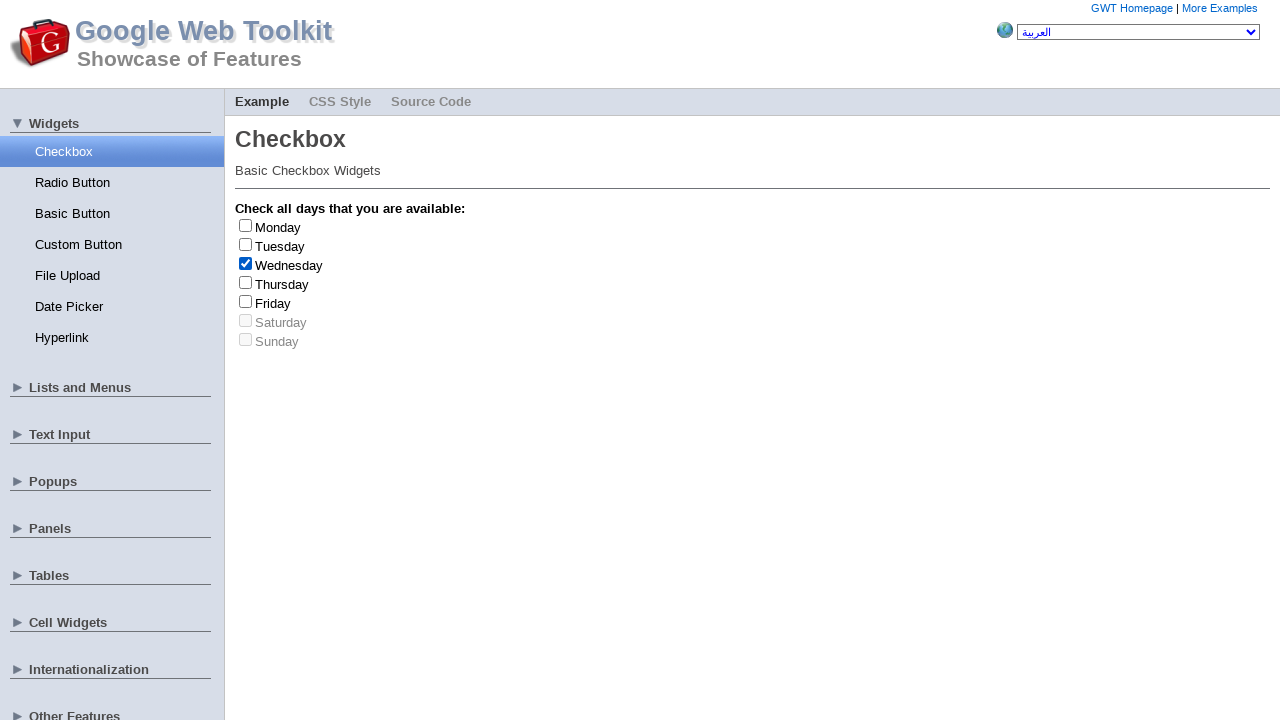

Retrieved checkbox label text: 'Wednesday'
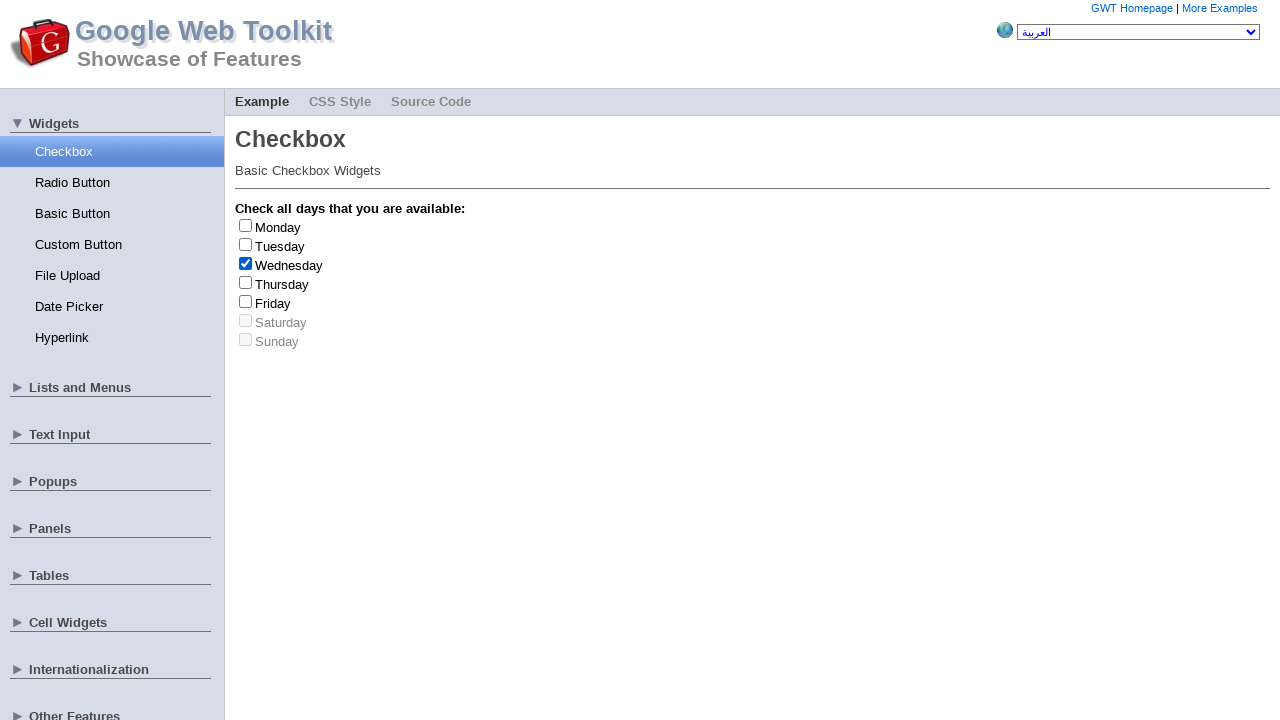

Unchecked checkbox at index 2 at (289, 265) on .gwt-CheckBox>label >> nth=2
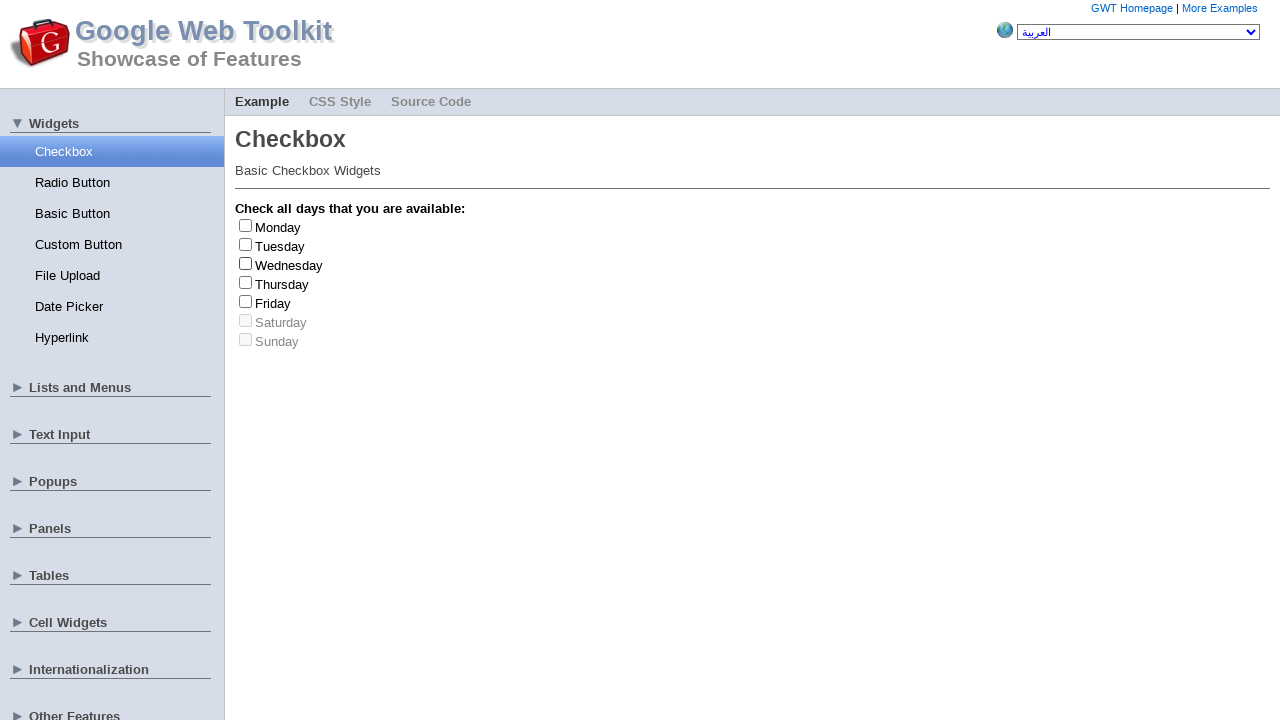

Clicked checkbox at index 2 at (289, 265) on .gwt-CheckBox>label >> nth=2
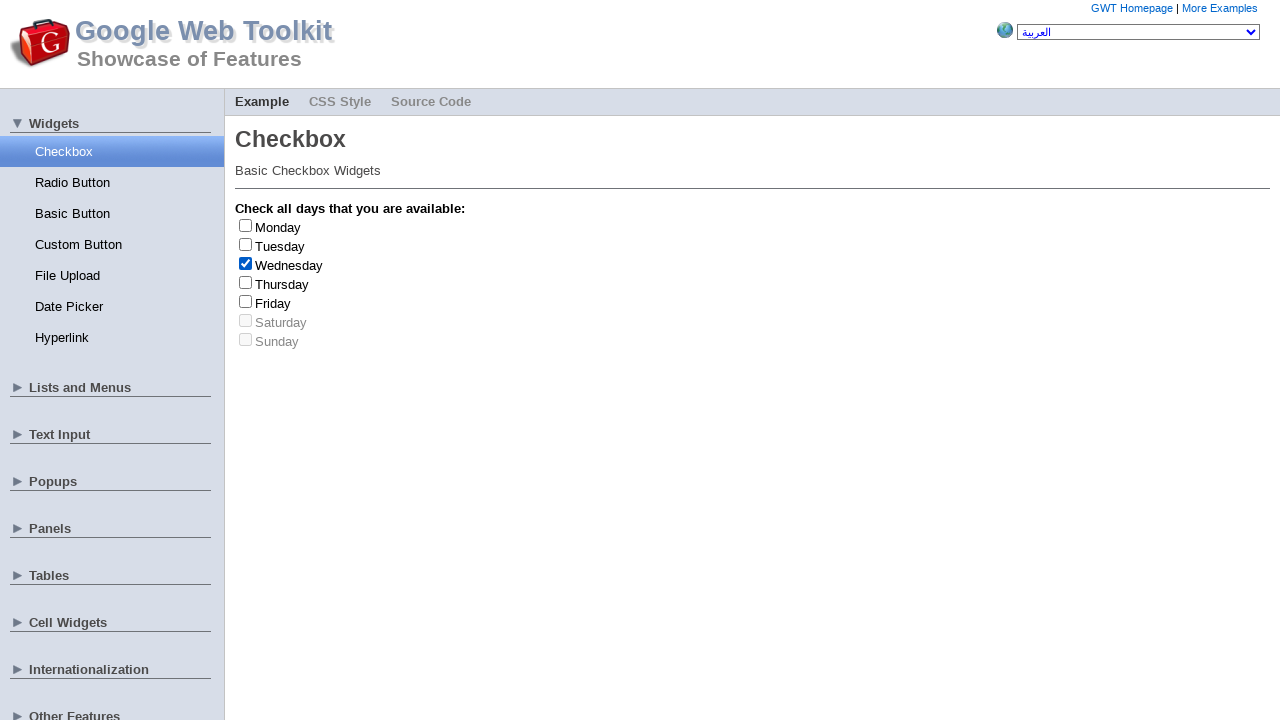

Retrieved checkbox label text: 'Wednesday'
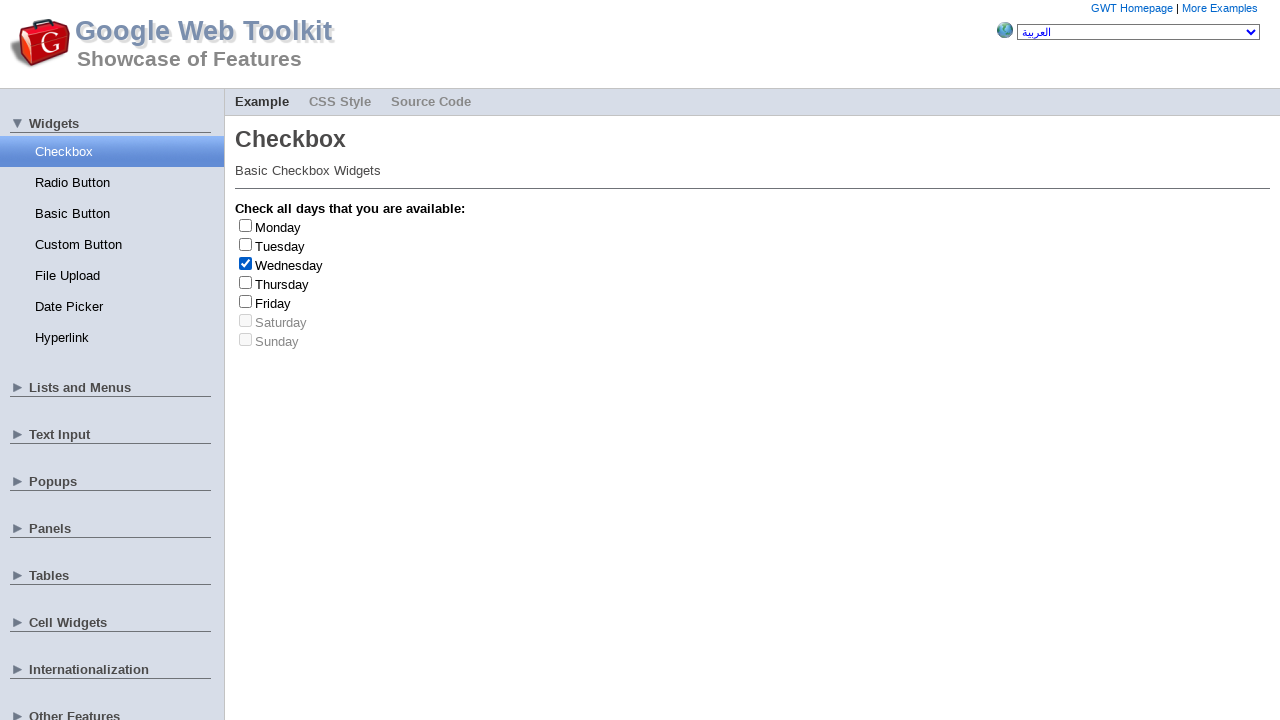

Unchecked checkbox at index 2 at (289, 265) on .gwt-CheckBox>label >> nth=2
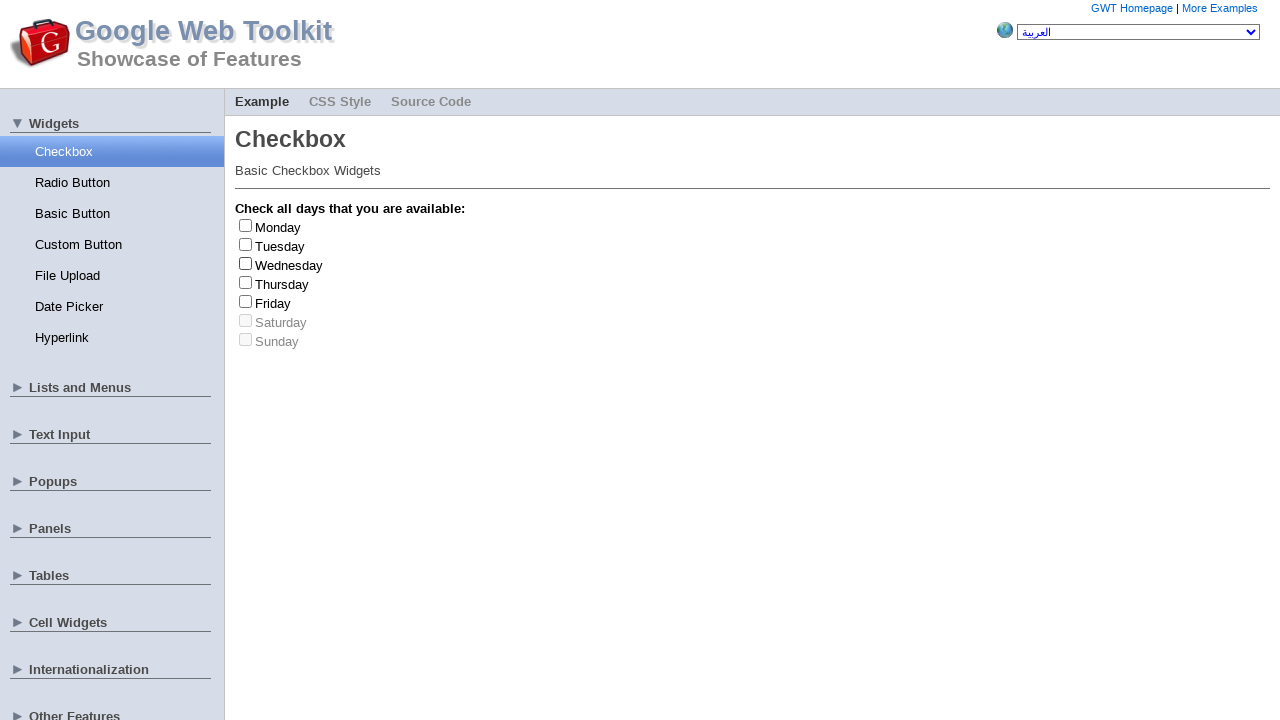

Clicked checkbox at index 0 at (278, 227) on .gwt-CheckBox>label >> nth=0
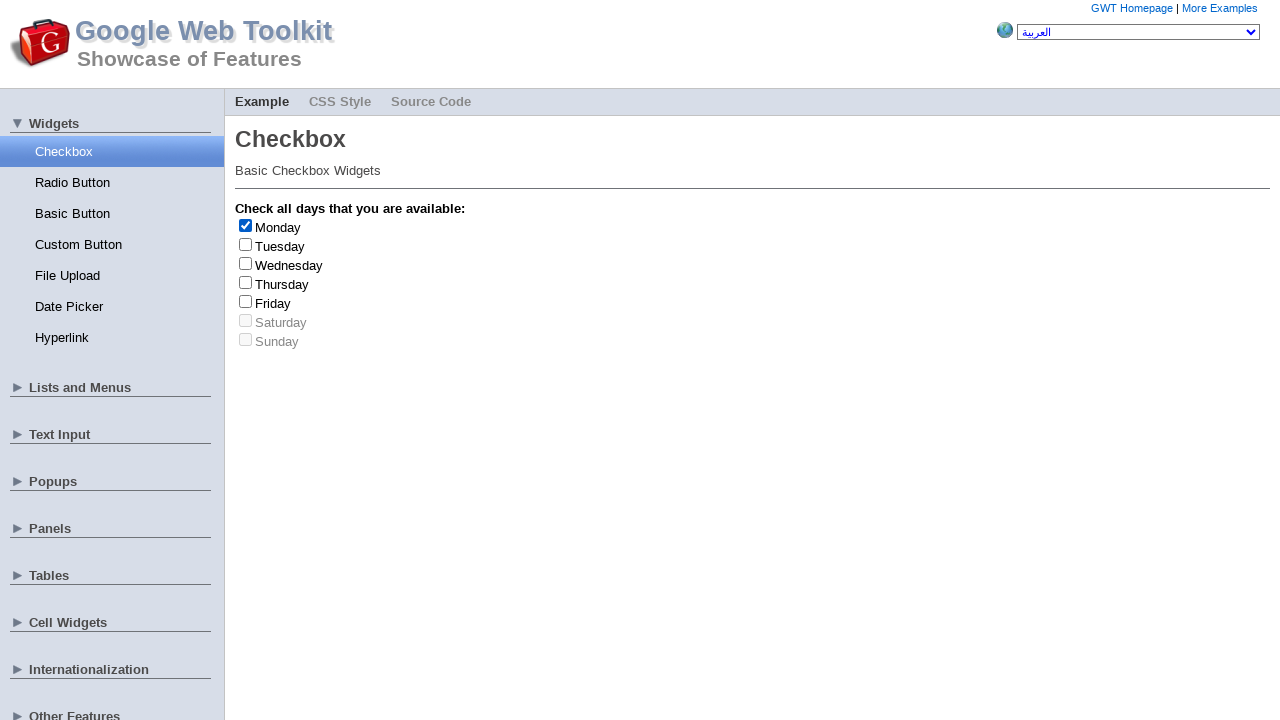

Retrieved checkbox label text: 'Monday'
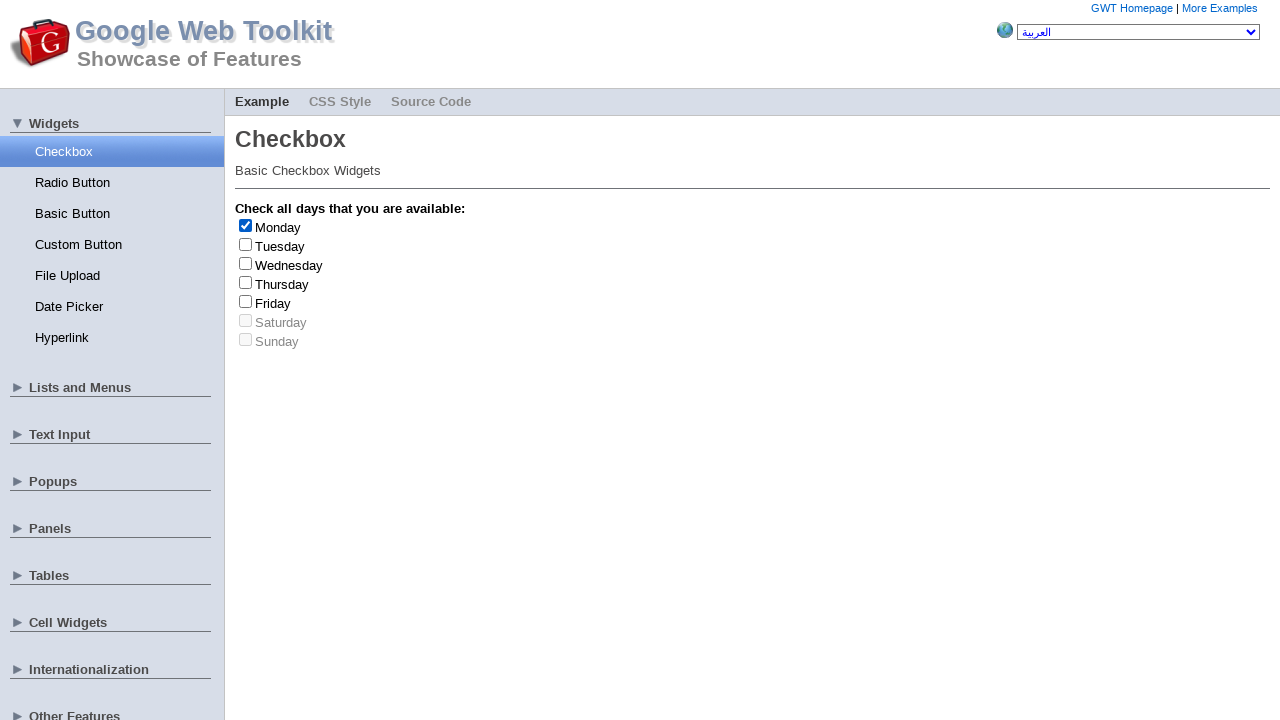

Unchecked checkbox at index 0 at (278, 227) on .gwt-CheckBox>label >> nth=0
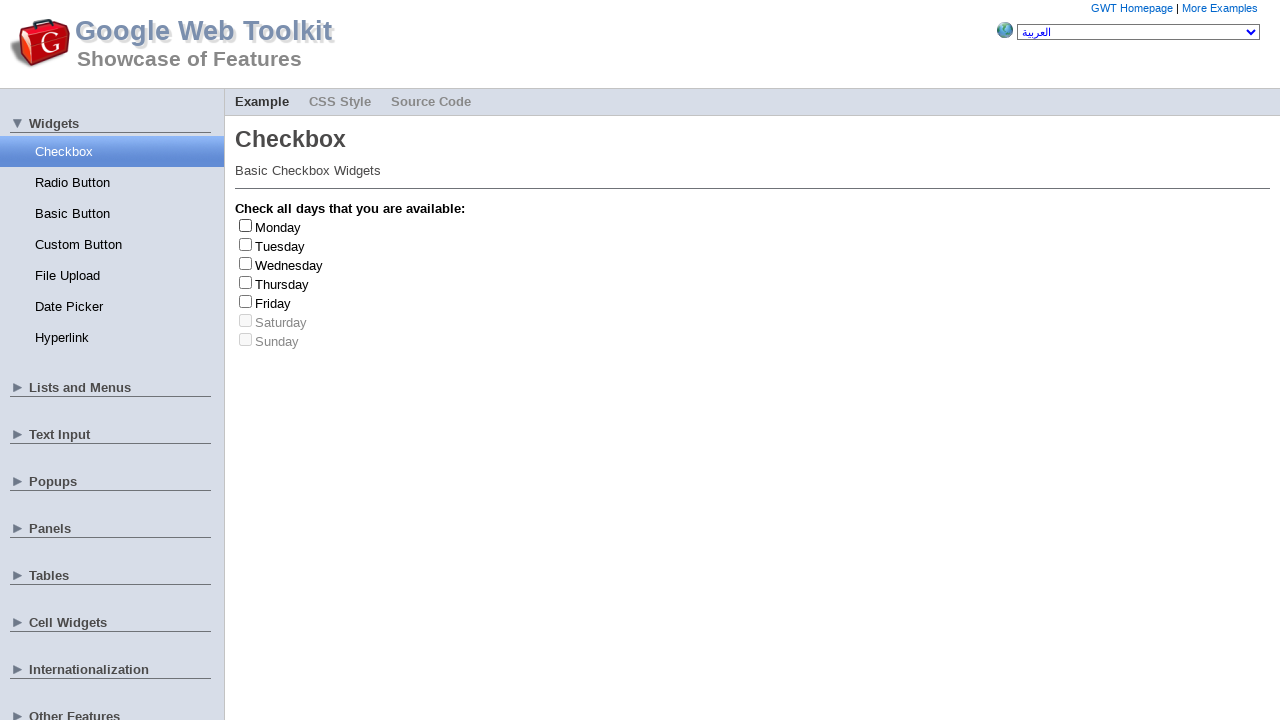

Clicked checkbox at index 3 at (282, 284) on .gwt-CheckBox>label >> nth=3
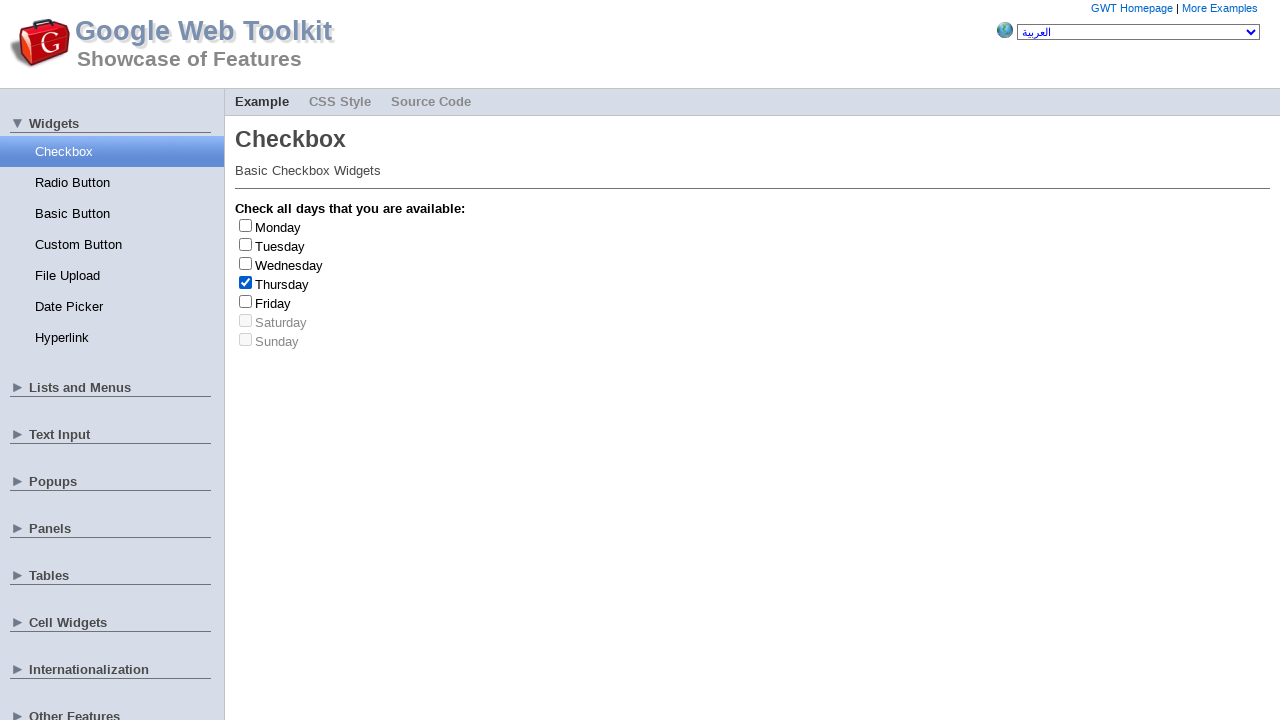

Retrieved checkbox label text: 'Thursday'
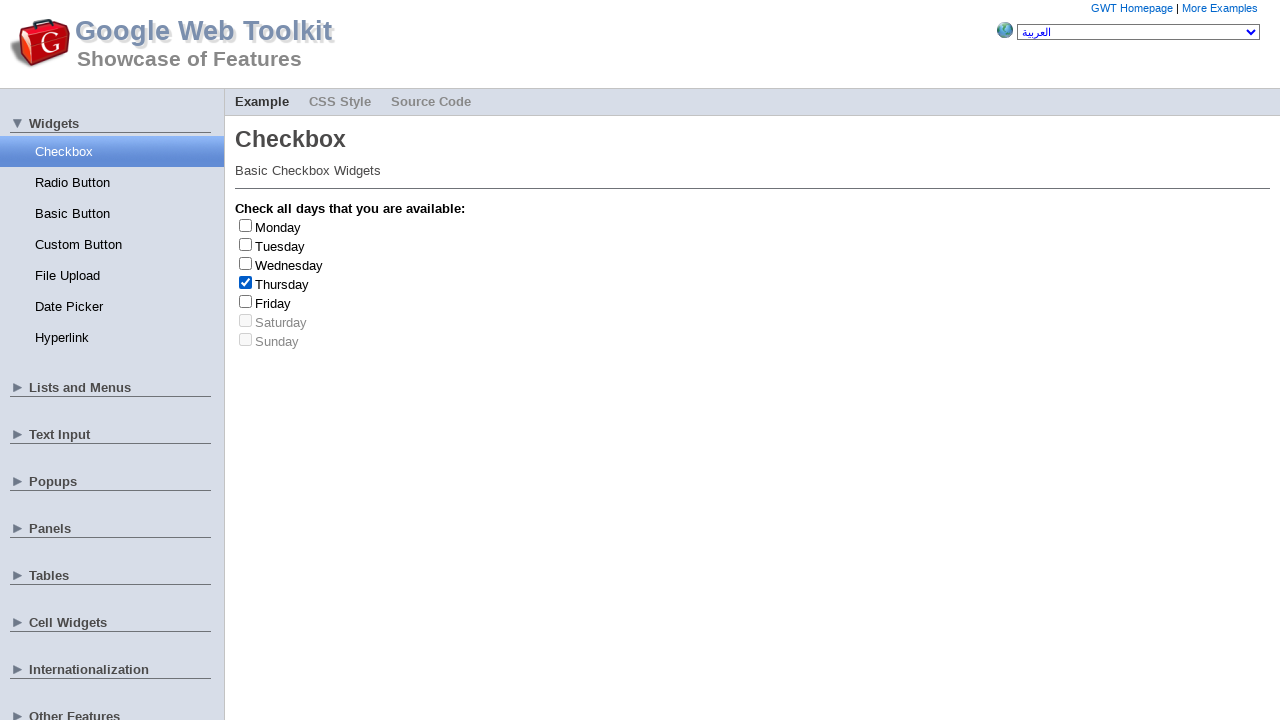

Unchecked checkbox at index 3 at (282, 284) on .gwt-CheckBox>label >> nth=3
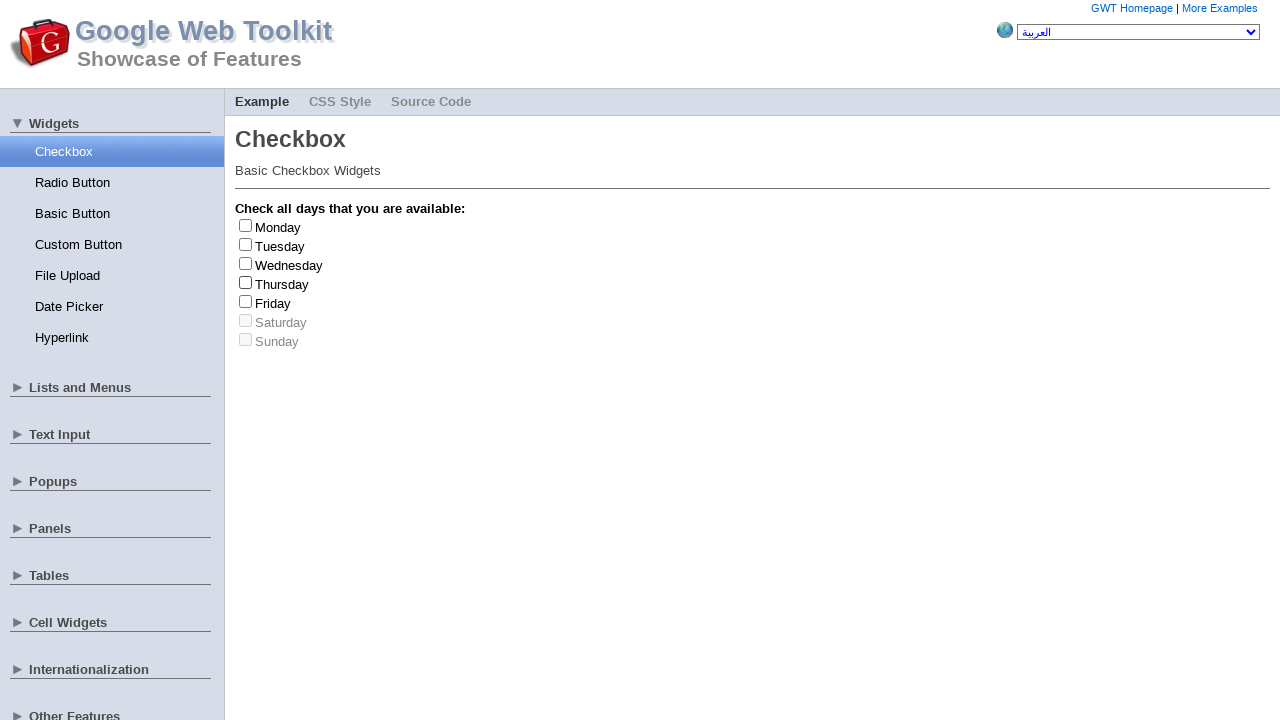

Clicked checkbox at index 2 at (289, 265) on .gwt-CheckBox>label >> nth=2
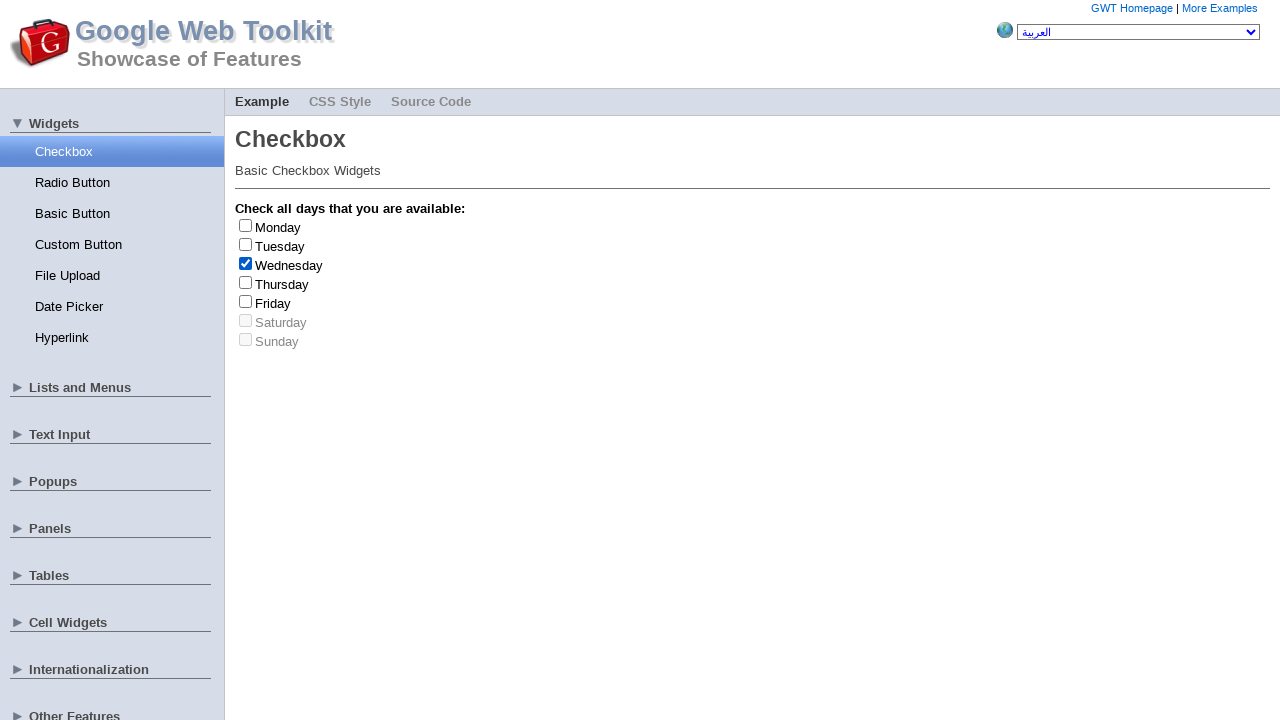

Retrieved checkbox label text: 'Wednesday'
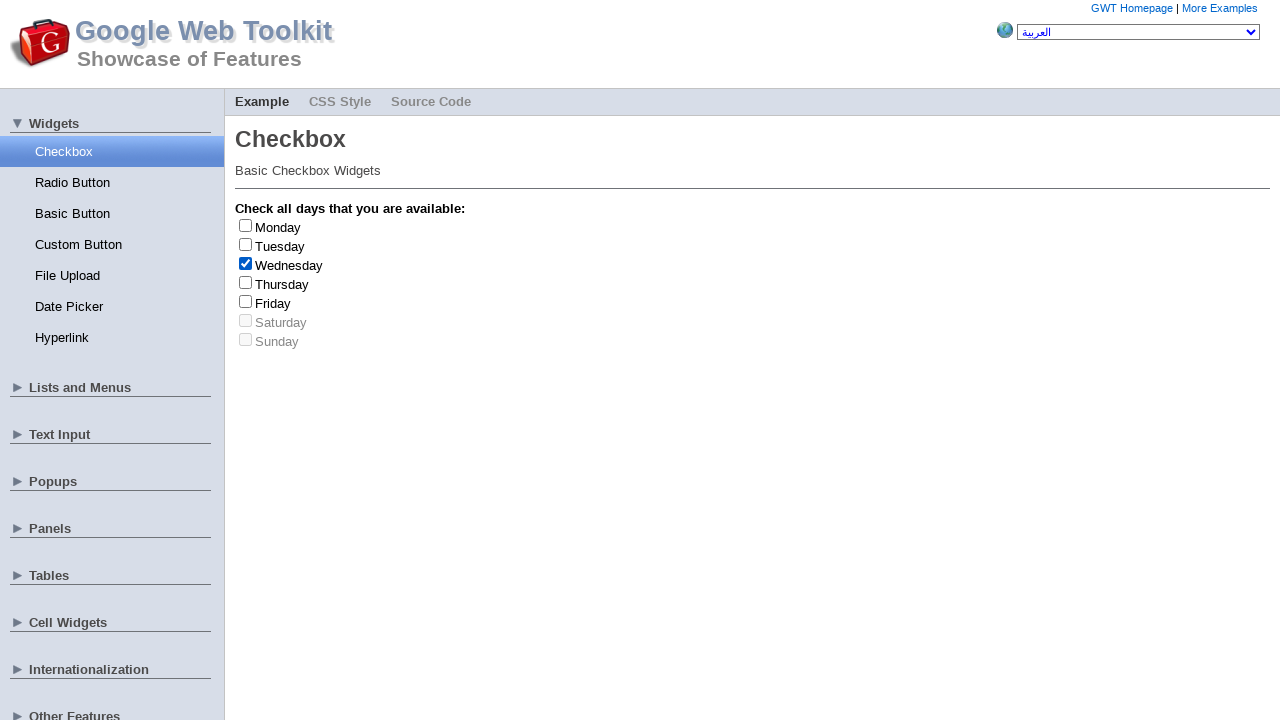

Unchecked checkbox at index 2 at (289, 265) on .gwt-CheckBox>label >> nth=2
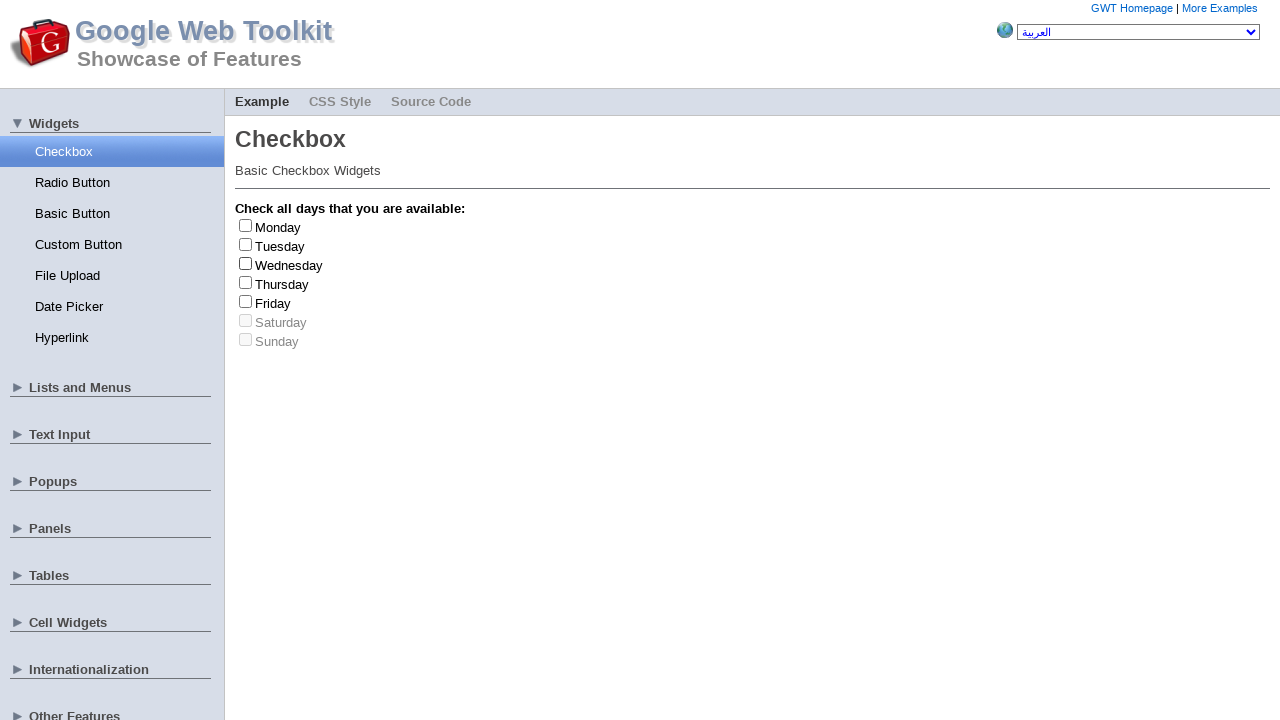

Clicked checkbox at index 0 at (278, 227) on .gwt-CheckBox>label >> nth=0
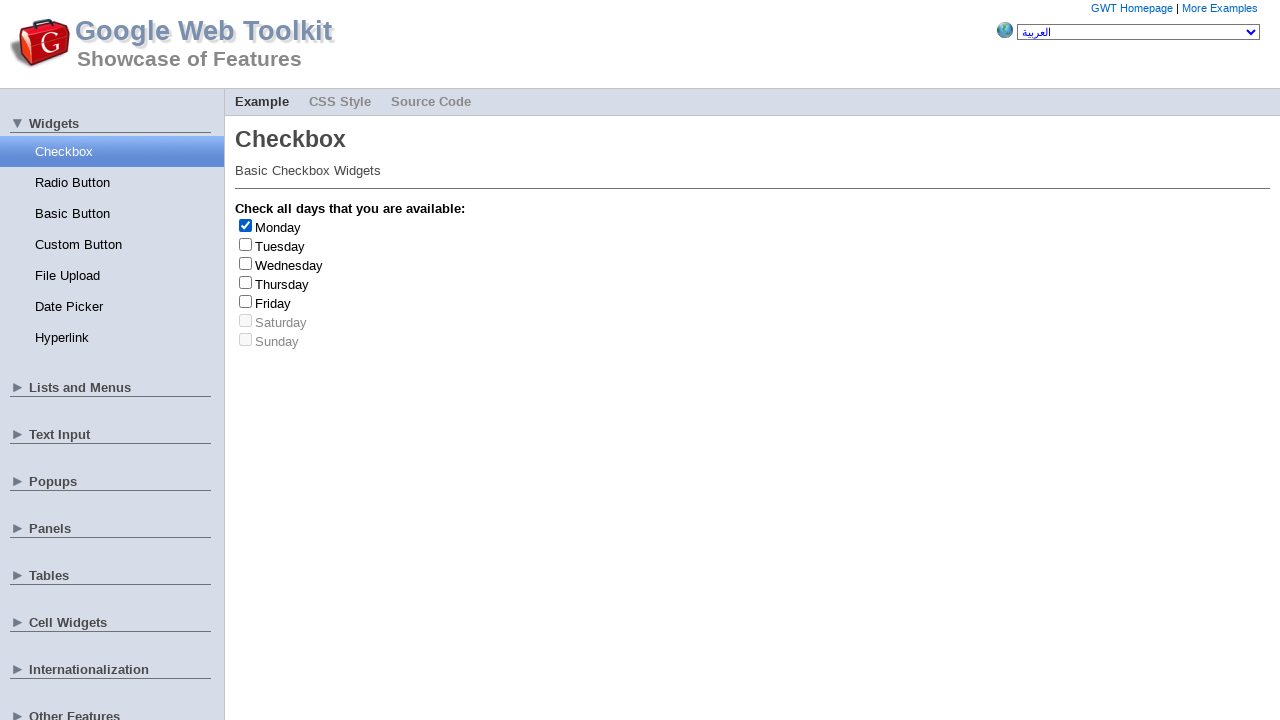

Retrieved checkbox label text: 'Monday'
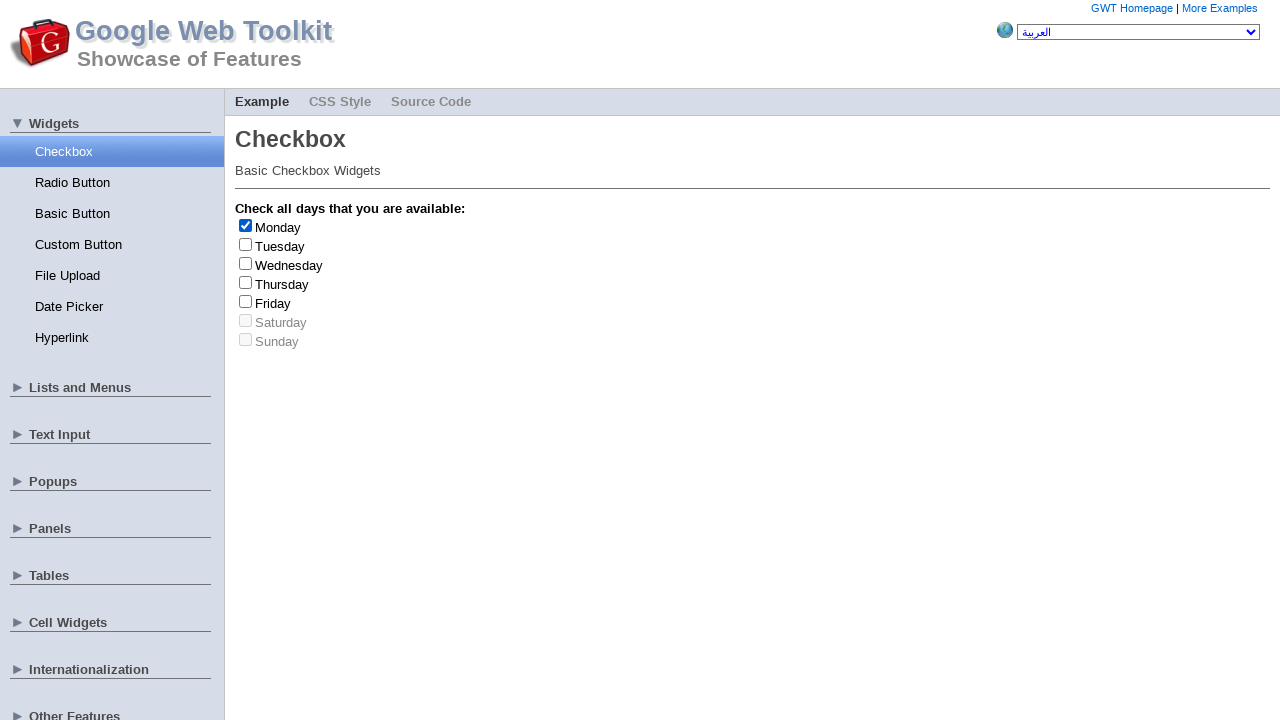

Unchecked checkbox at index 0 at (278, 227) on .gwt-CheckBox>label >> nth=0
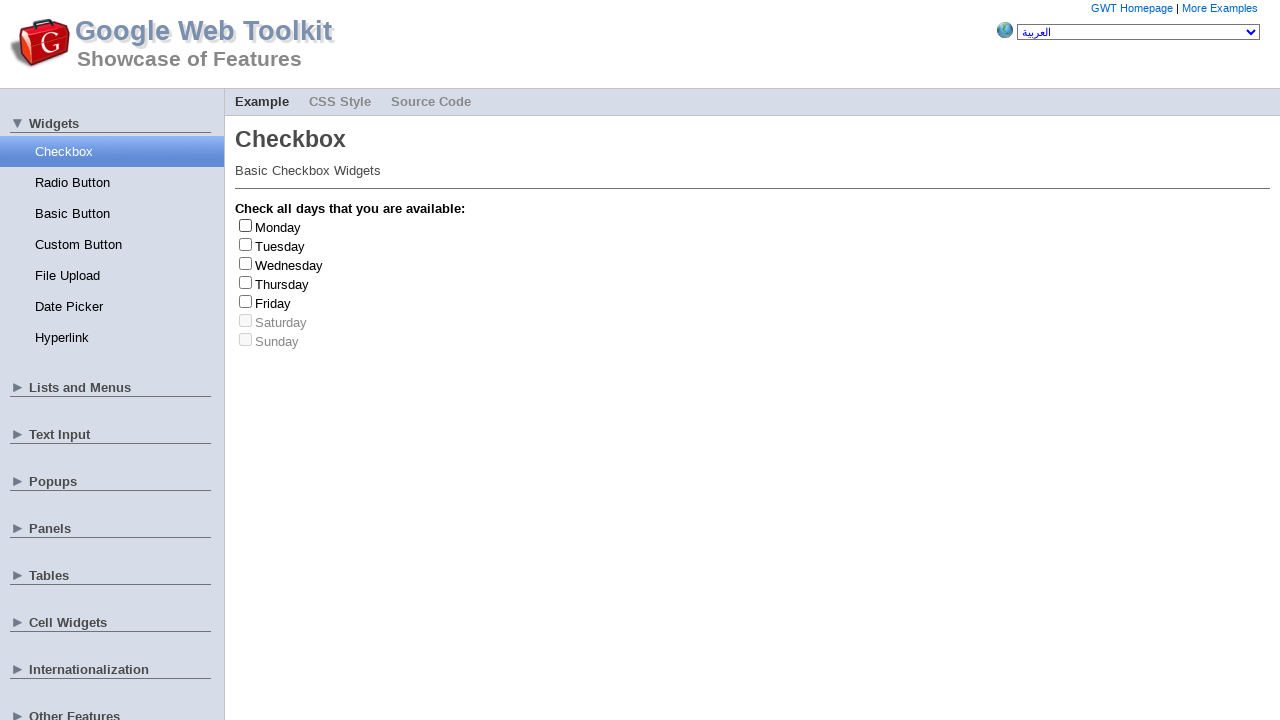

Clicked checkbox at index 2 at (289, 265) on .gwt-CheckBox>label >> nth=2
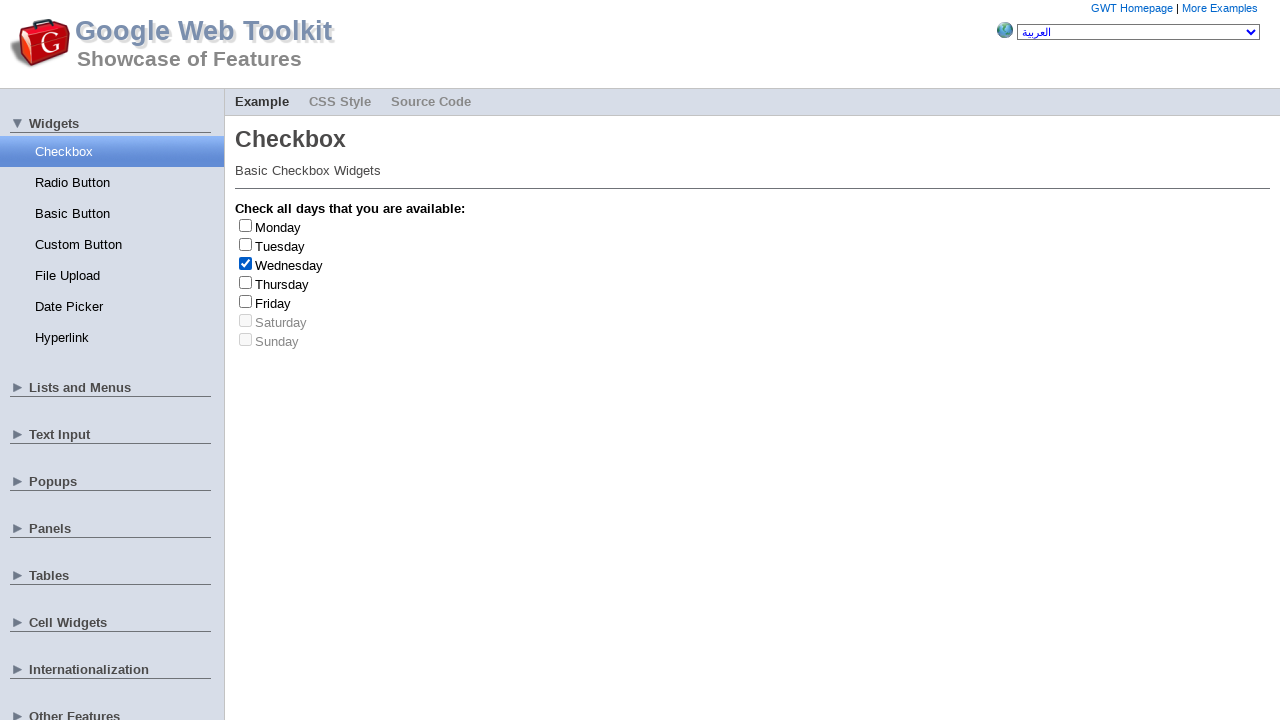

Retrieved checkbox label text: 'Wednesday'
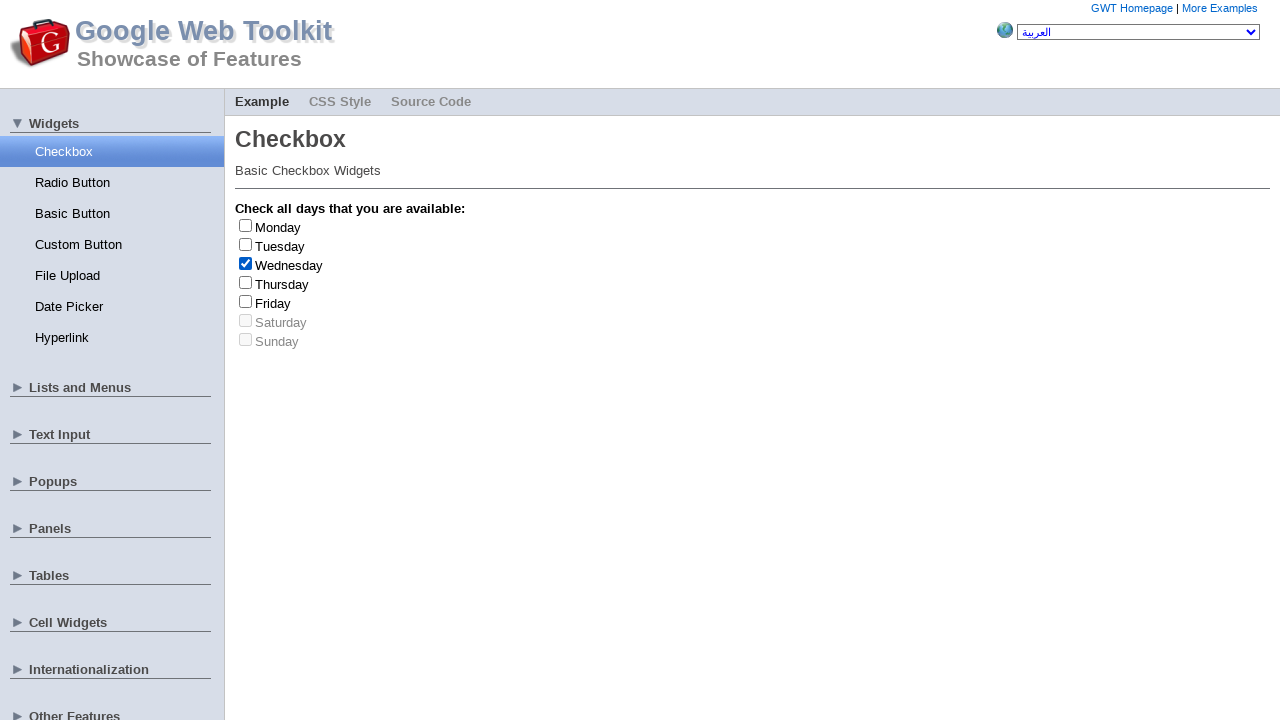

Unchecked checkbox at index 2 at (289, 265) on .gwt-CheckBox>label >> nth=2
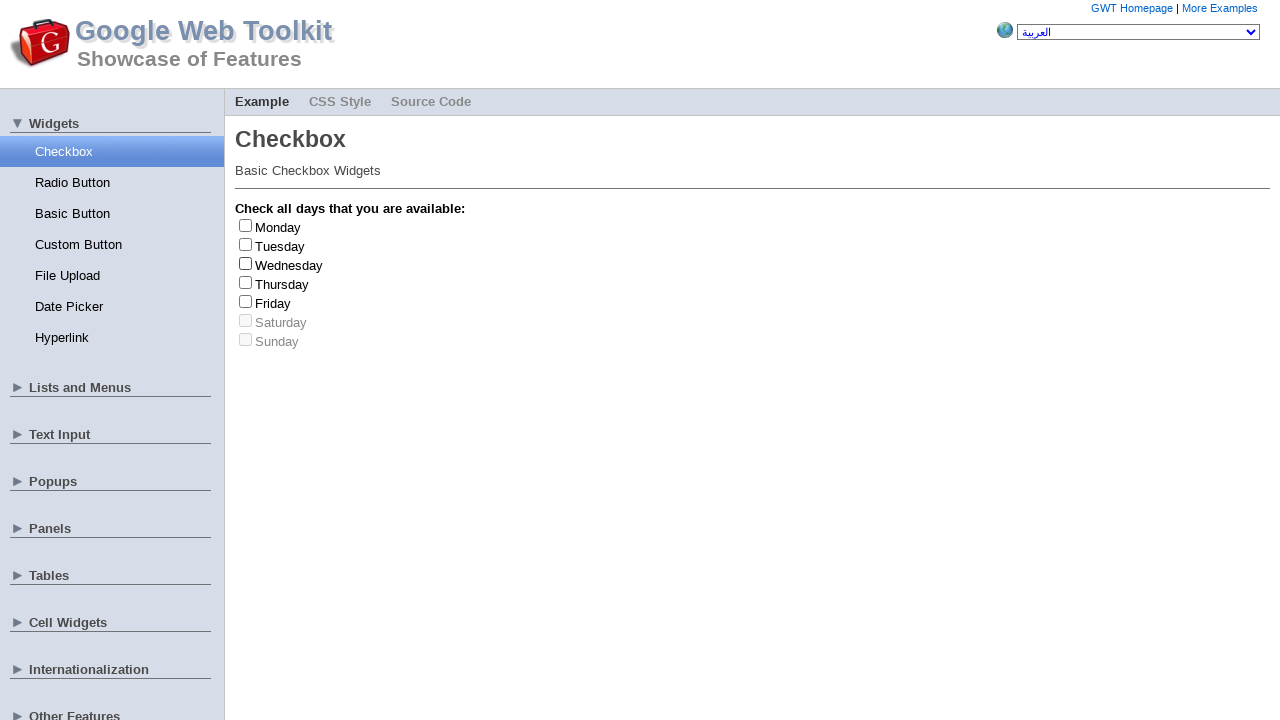

Clicked checkbox at index 0 at (278, 227) on .gwt-CheckBox>label >> nth=0
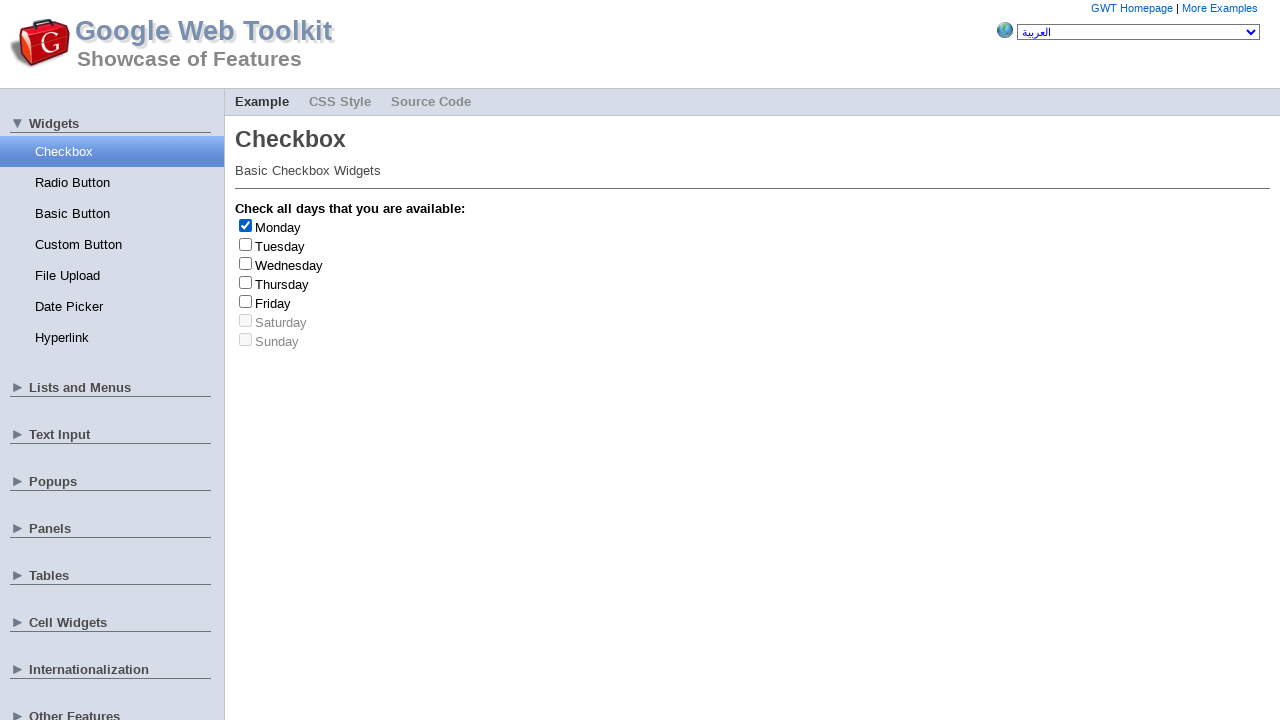

Retrieved checkbox label text: 'Monday'
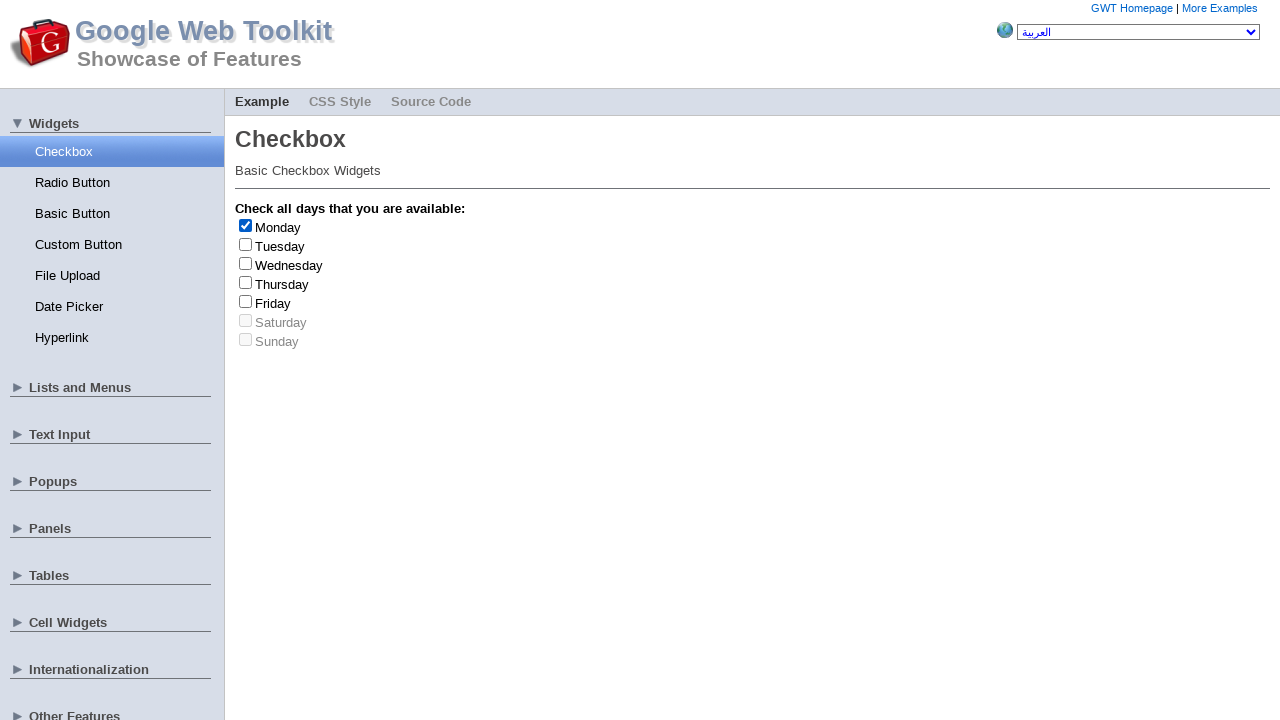

Unchecked checkbox at index 0 at (278, 227) on .gwt-CheckBox>label >> nth=0
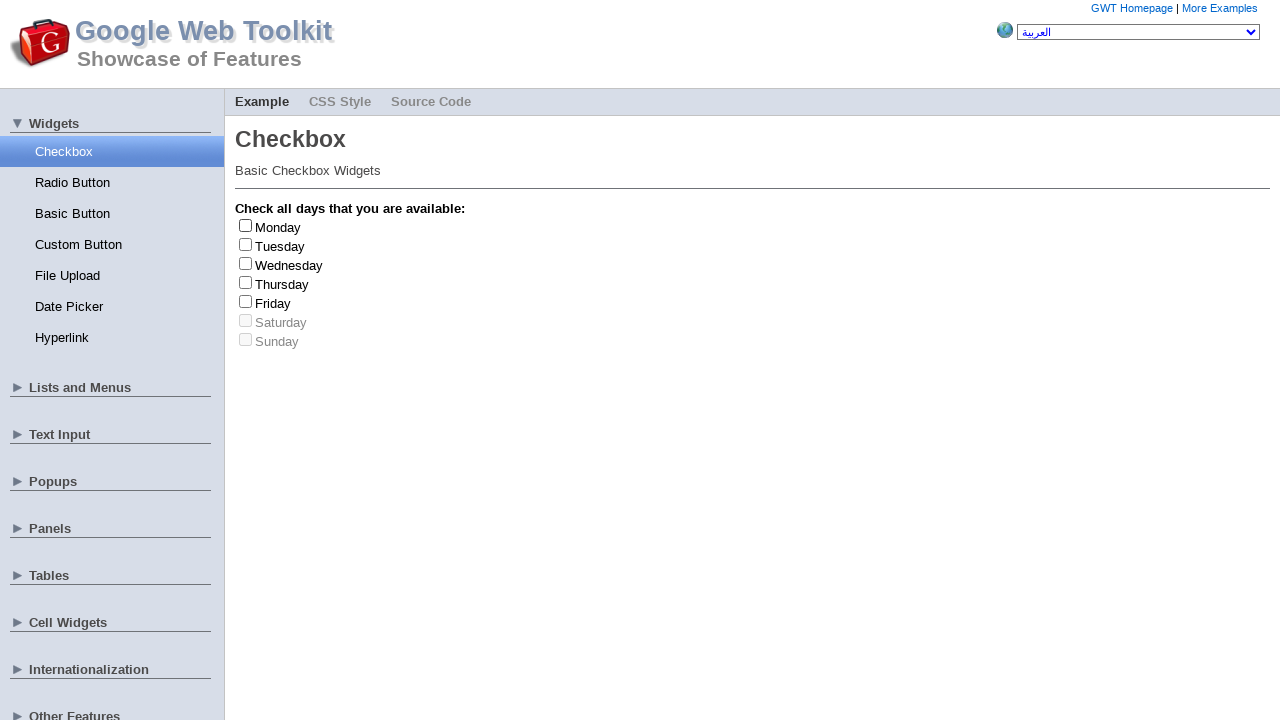

Clicked checkbox at index 4 at (273, 303) on .gwt-CheckBox>label >> nth=4
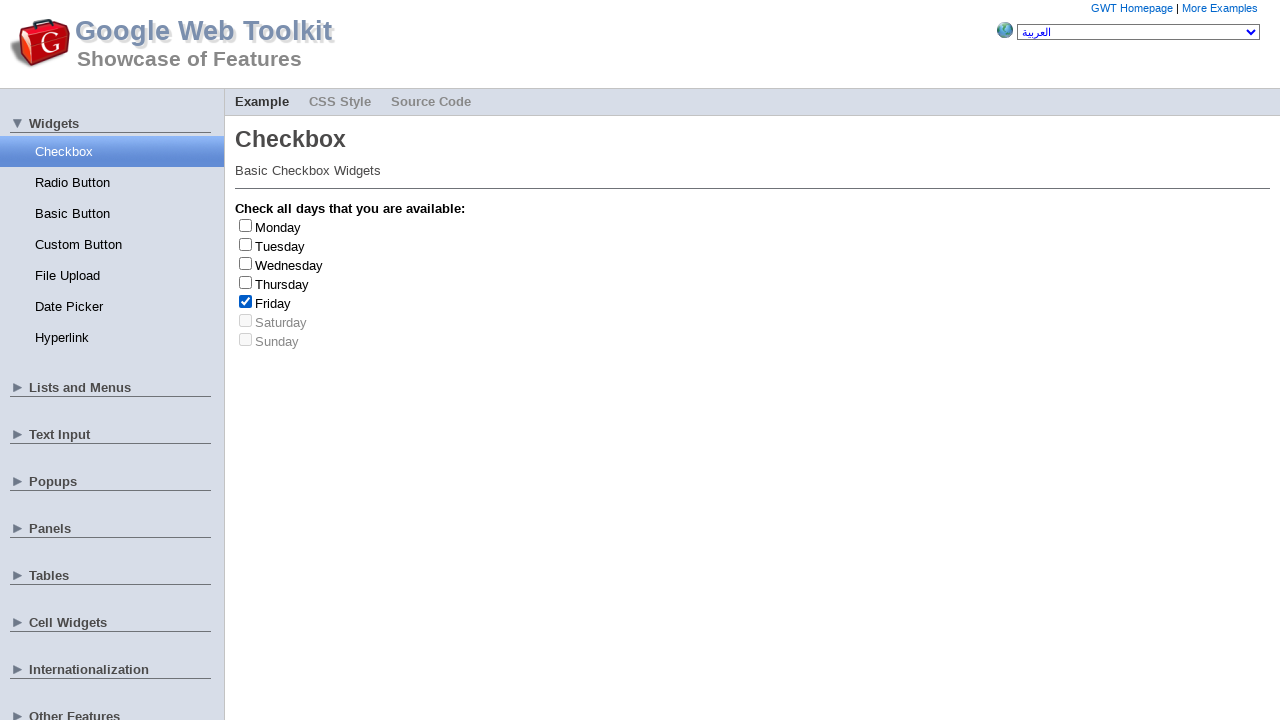

Retrieved checkbox label text: 'Friday'
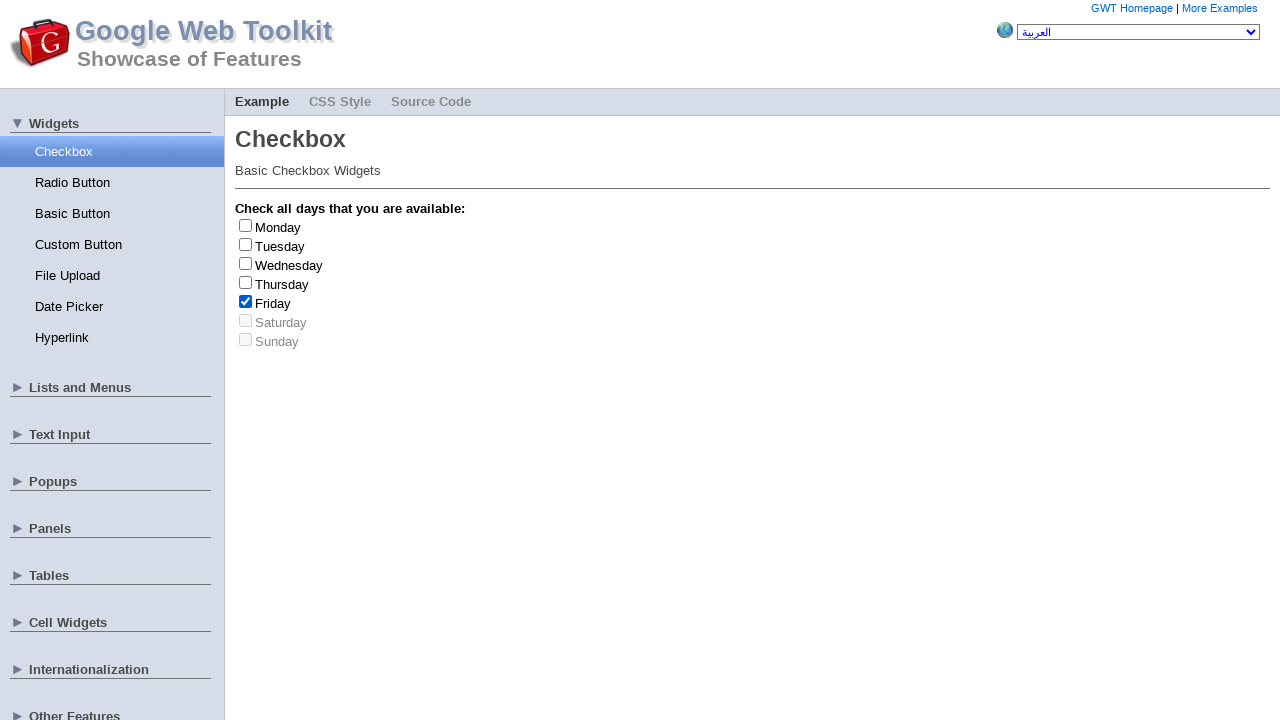

Friday checkbox clicked - count is now 1
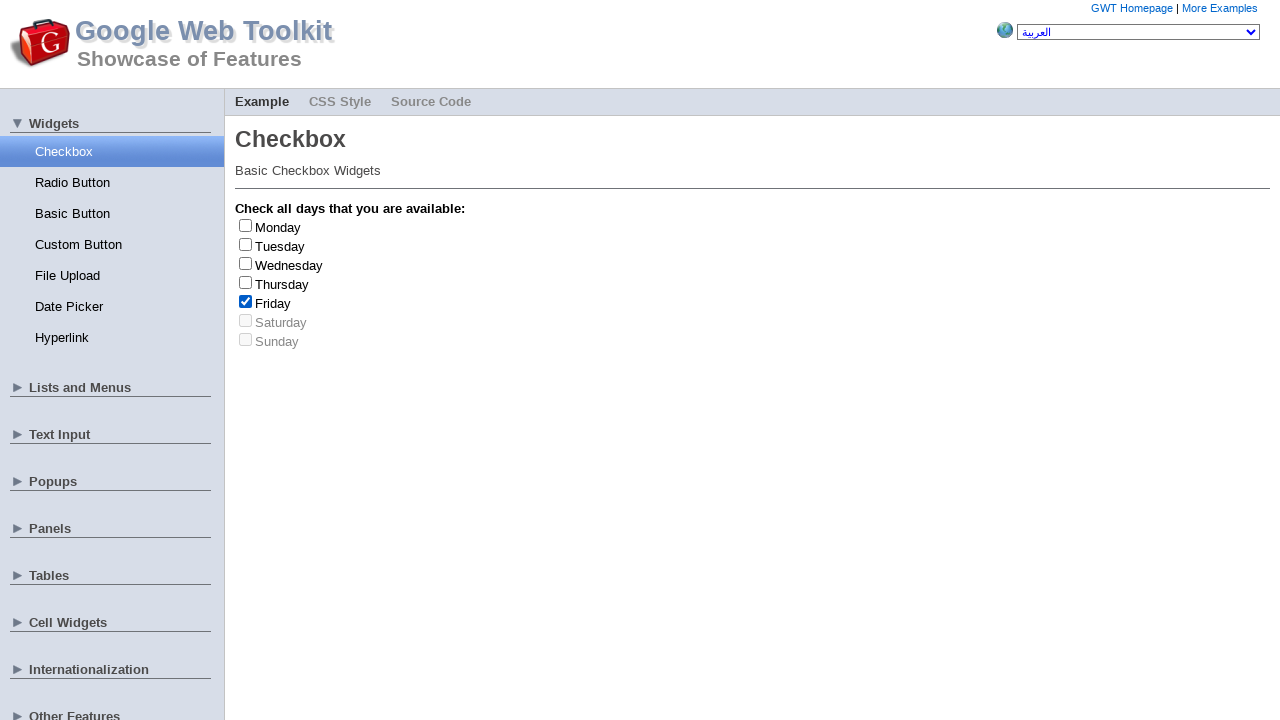

Unchecked checkbox at index 4 at (273, 303) on .gwt-CheckBox>label >> nth=4
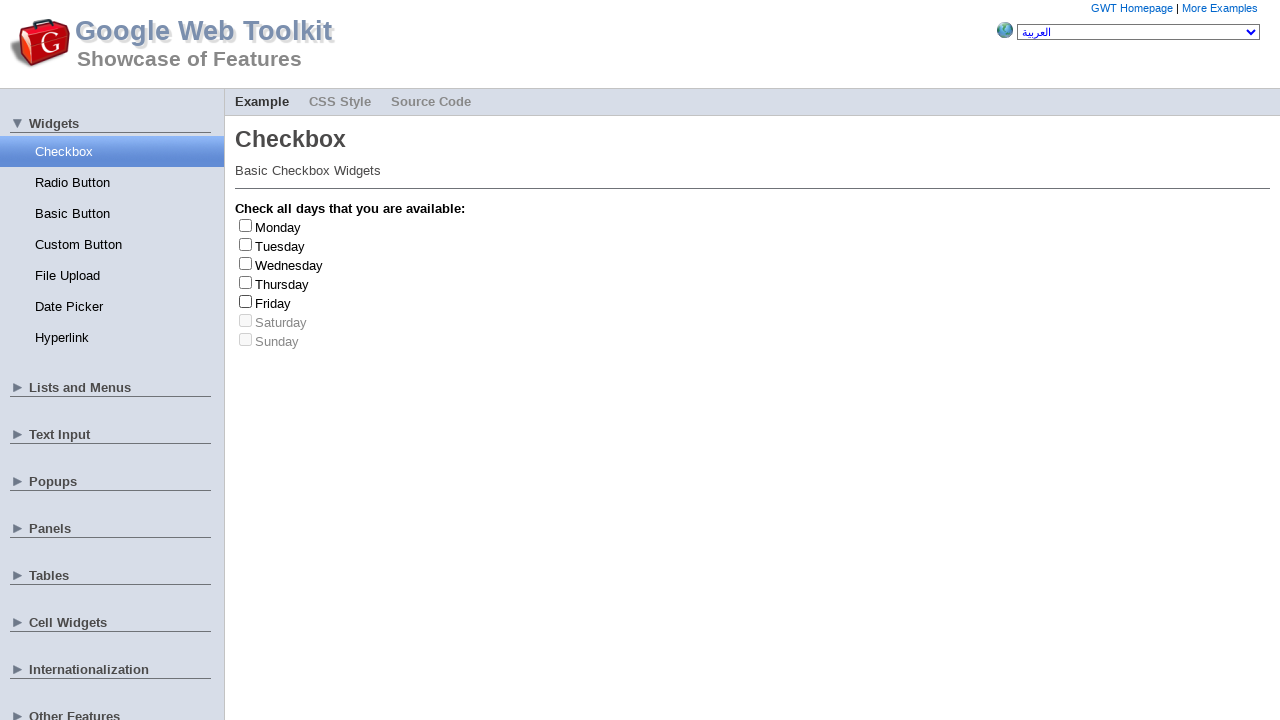

Clicked checkbox at index 3 at (282, 284) on .gwt-CheckBox>label >> nth=3
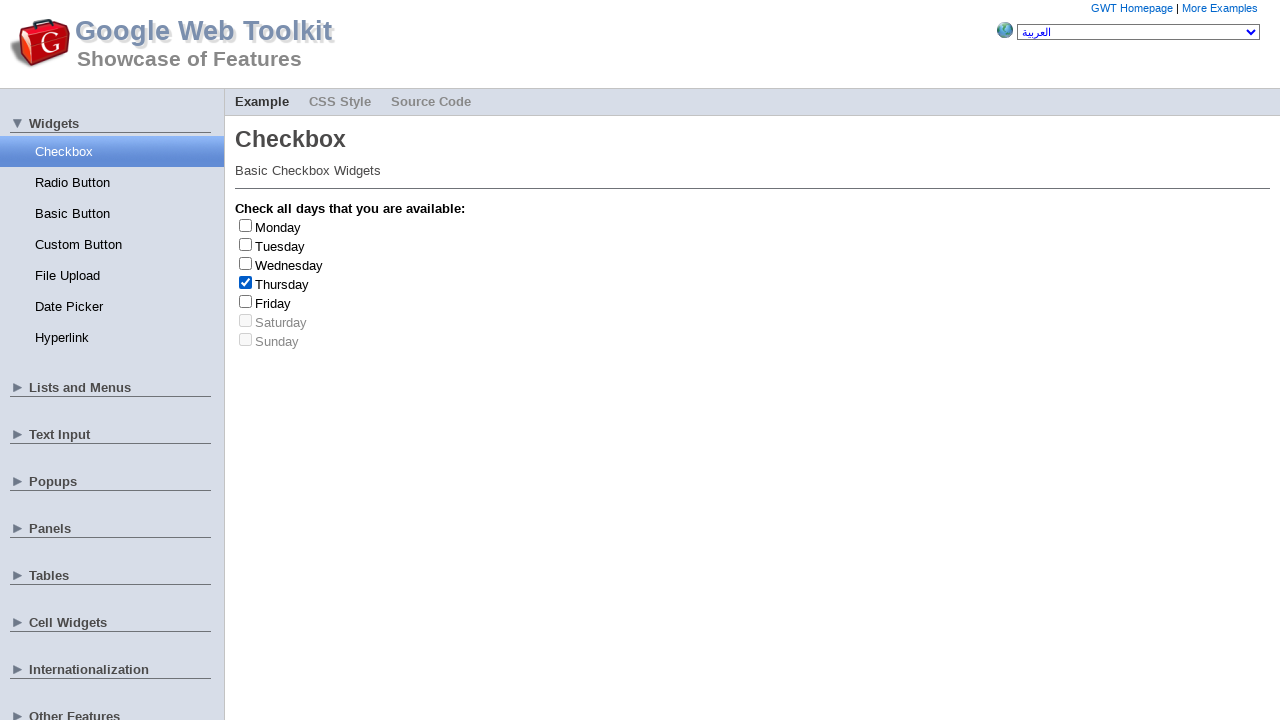

Retrieved checkbox label text: 'Thursday'
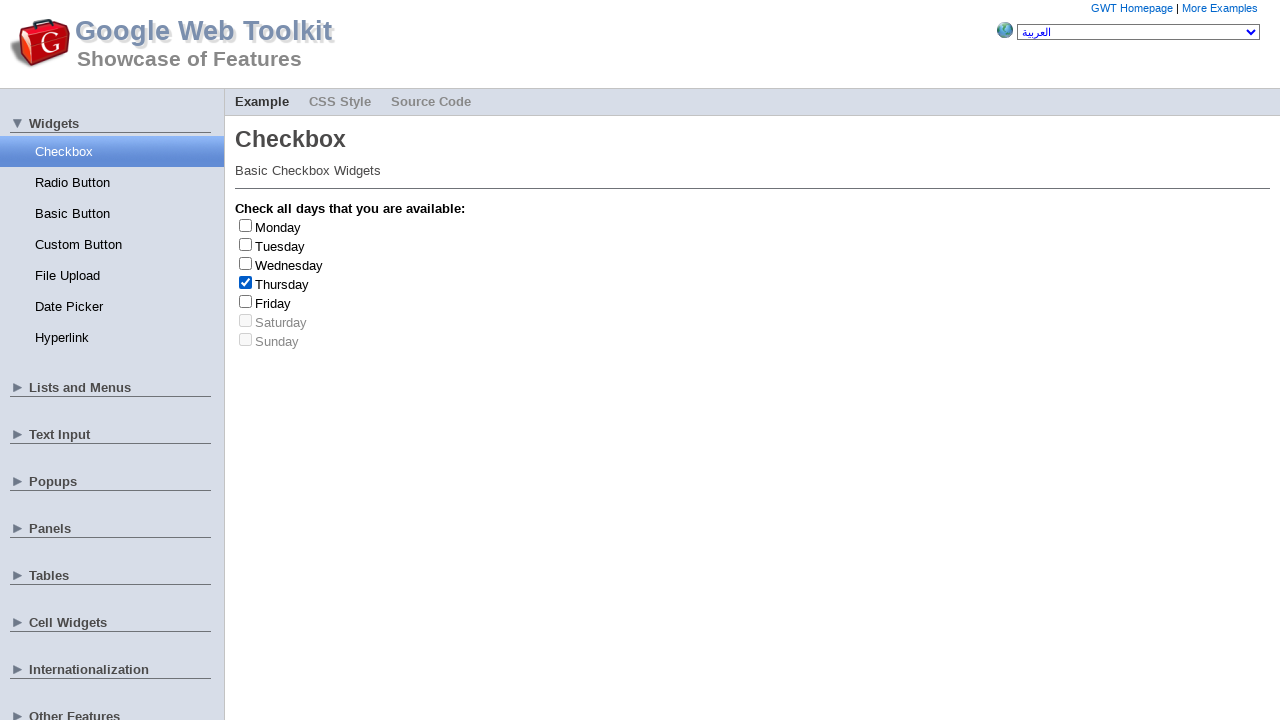

Unchecked checkbox at index 3 at (282, 284) on .gwt-CheckBox>label >> nth=3
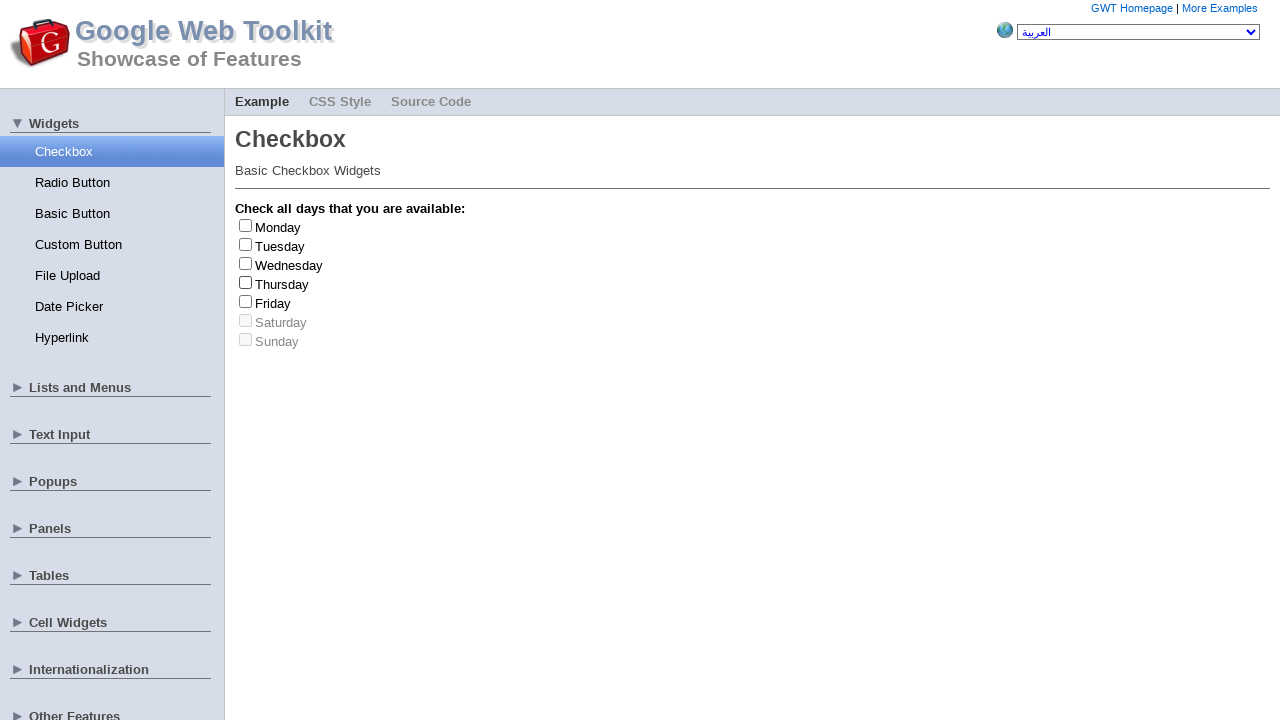

Clicked checkbox at index 4 at (273, 303) on .gwt-CheckBox>label >> nth=4
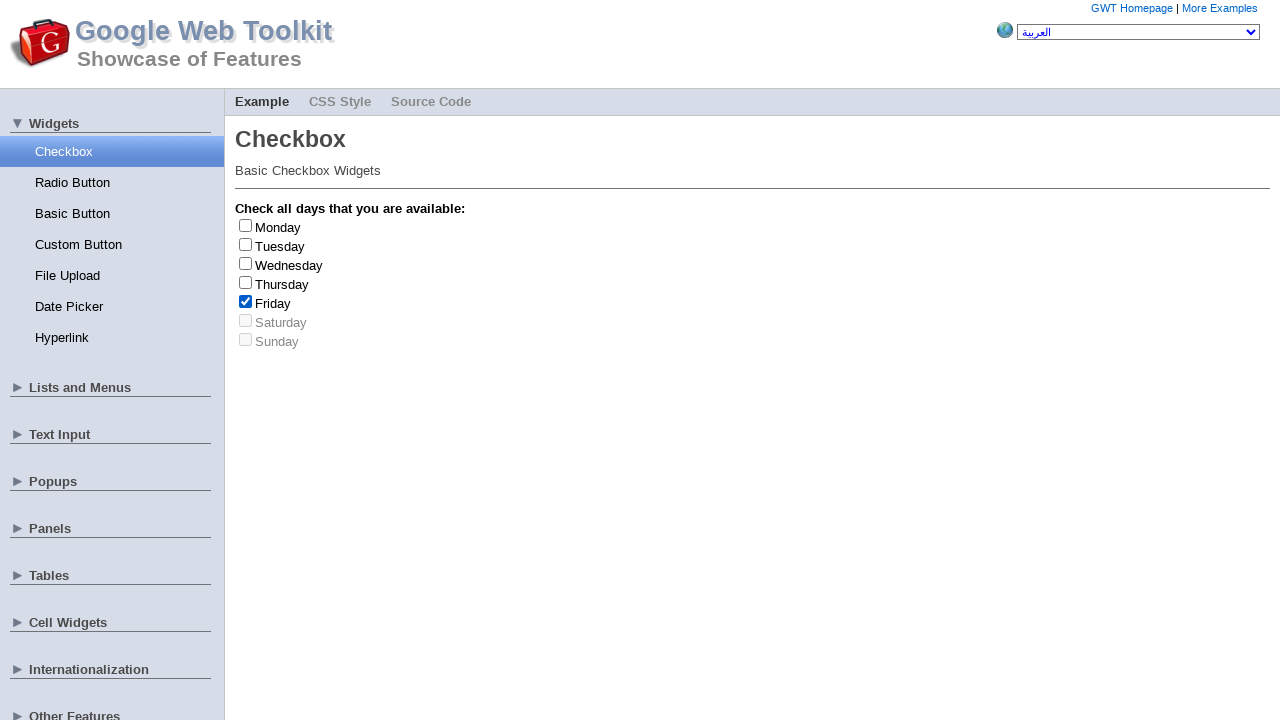

Retrieved checkbox label text: 'Friday'
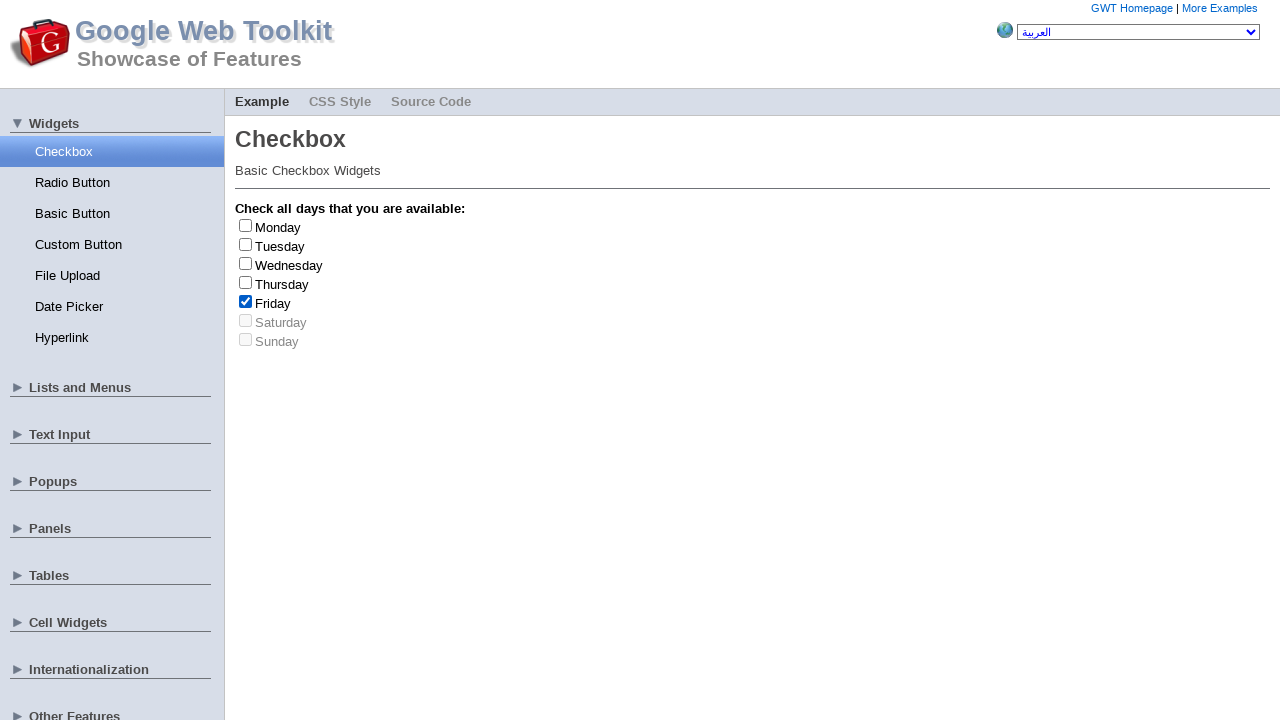

Friday checkbox clicked - count is now 2
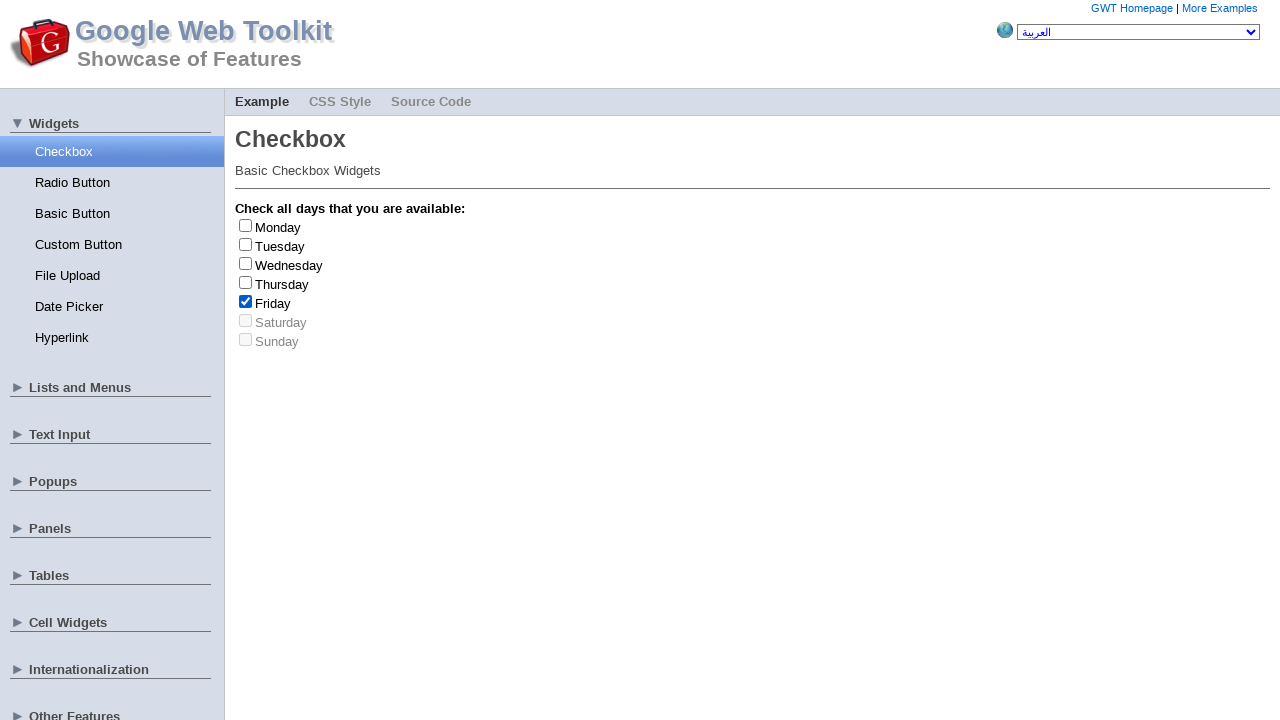

Unchecked checkbox at index 4 at (273, 303) on .gwt-CheckBox>label >> nth=4
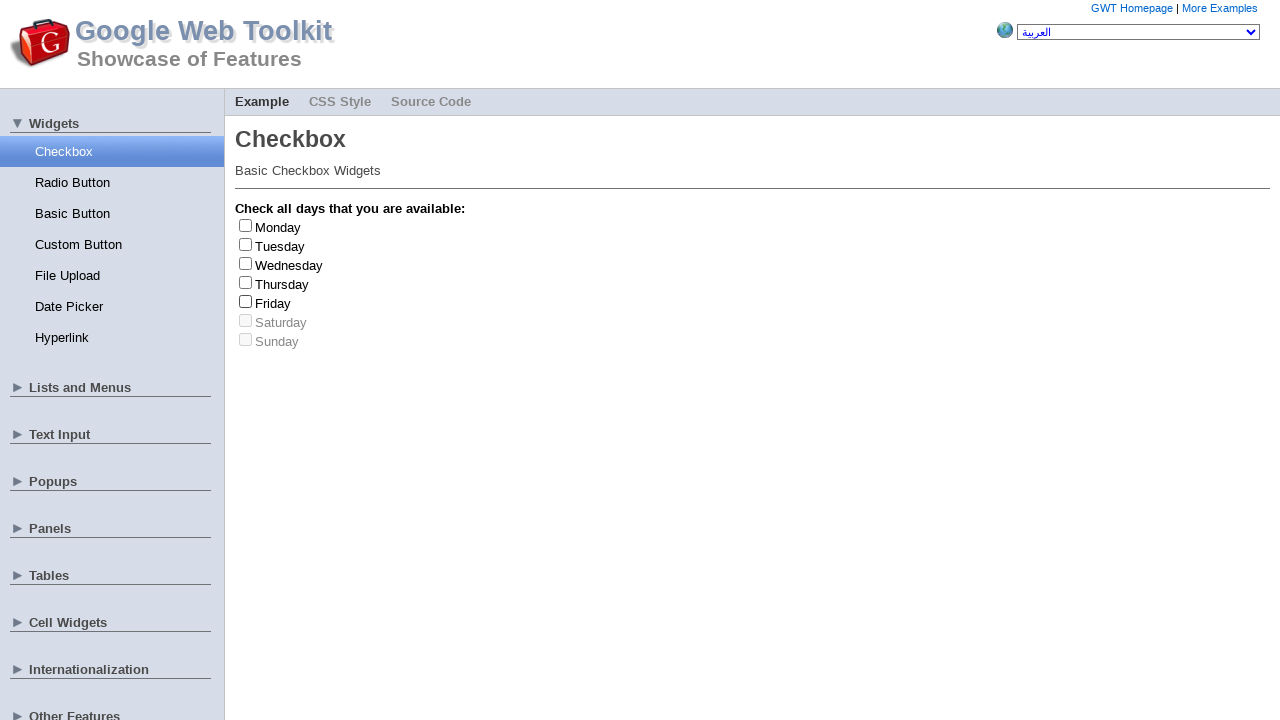

Clicked checkbox at index 4 at (273, 303) on .gwt-CheckBox>label >> nth=4
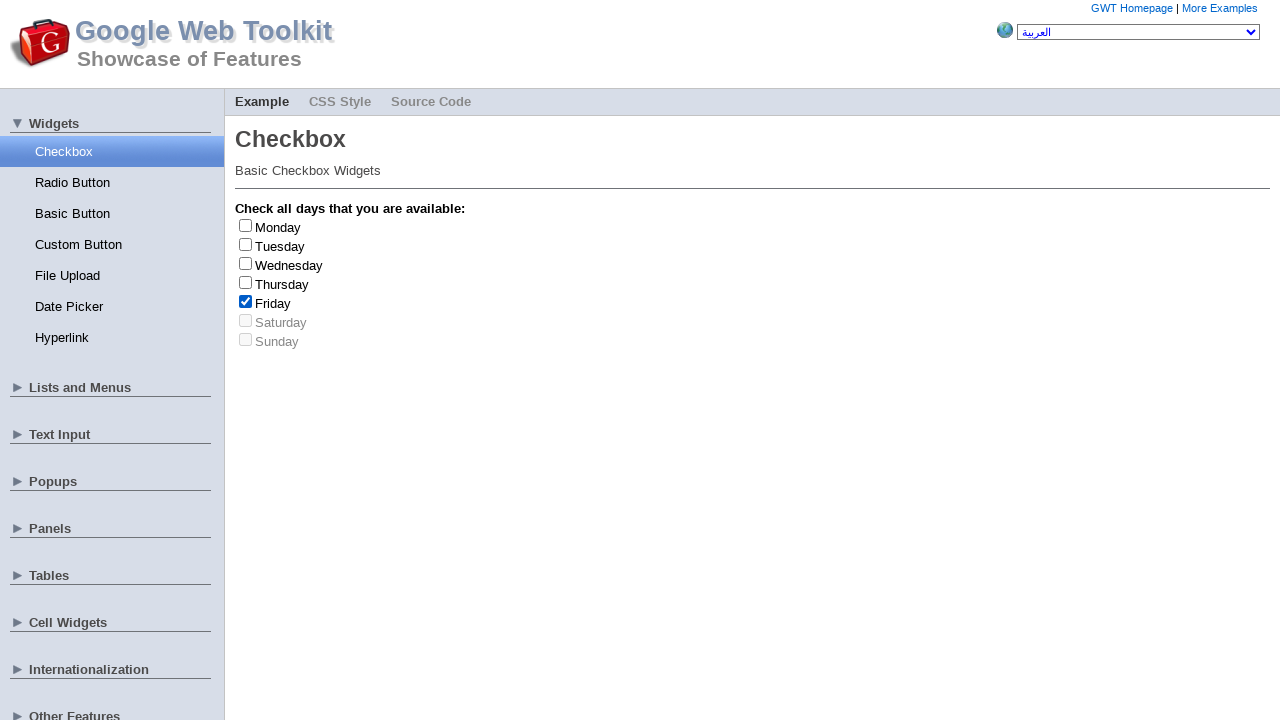

Retrieved checkbox label text: 'Friday'
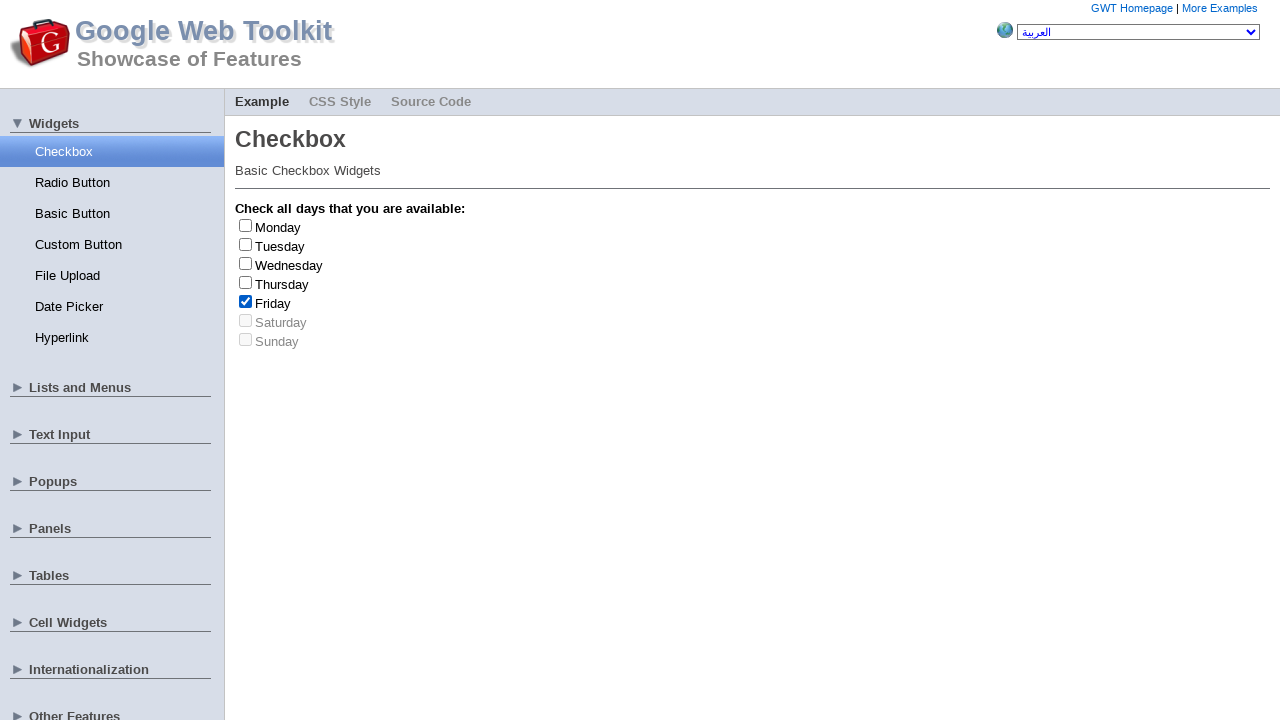

Friday checkbox clicked - count is now 3
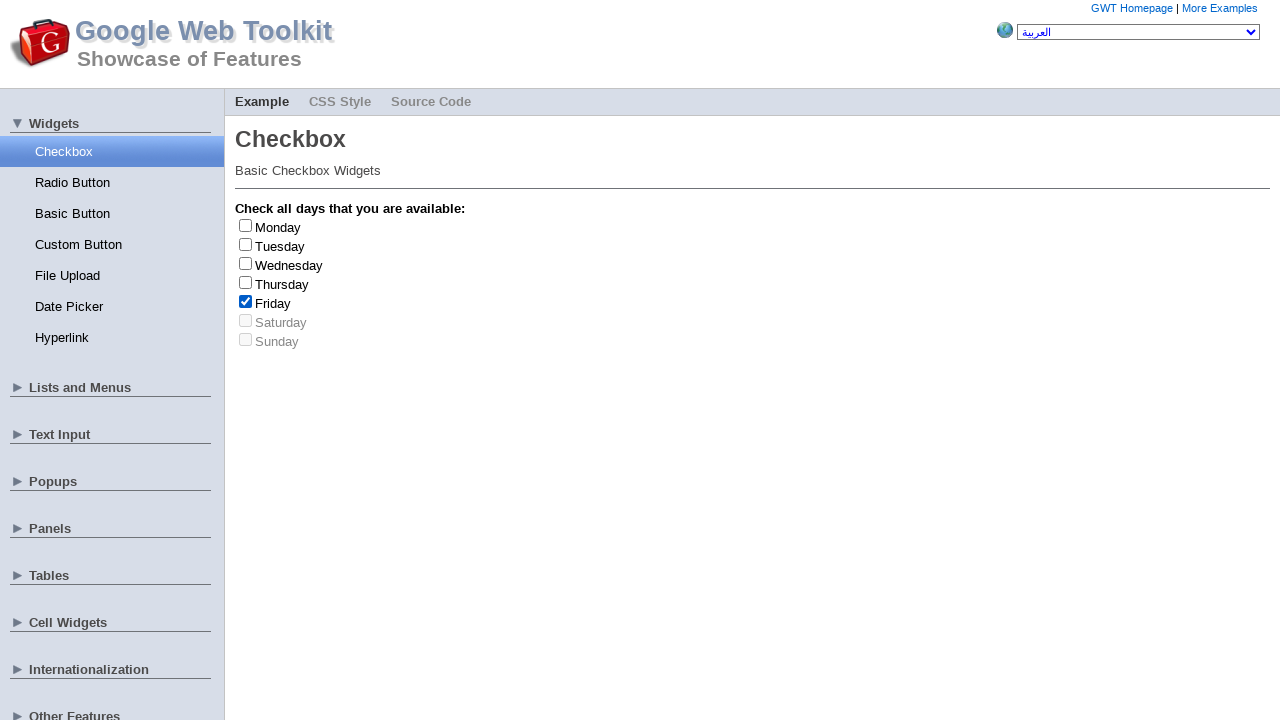

Unchecked checkbox at index 4 at (273, 303) on .gwt-CheckBox>label >> nth=4
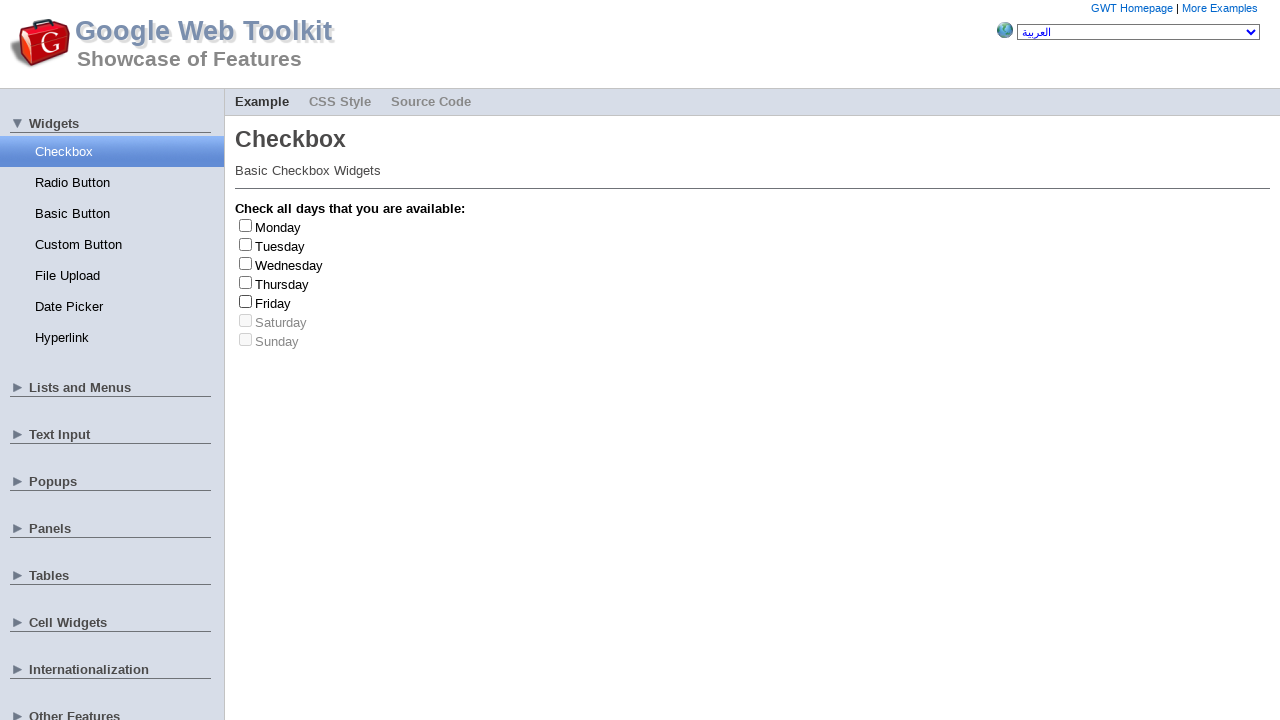

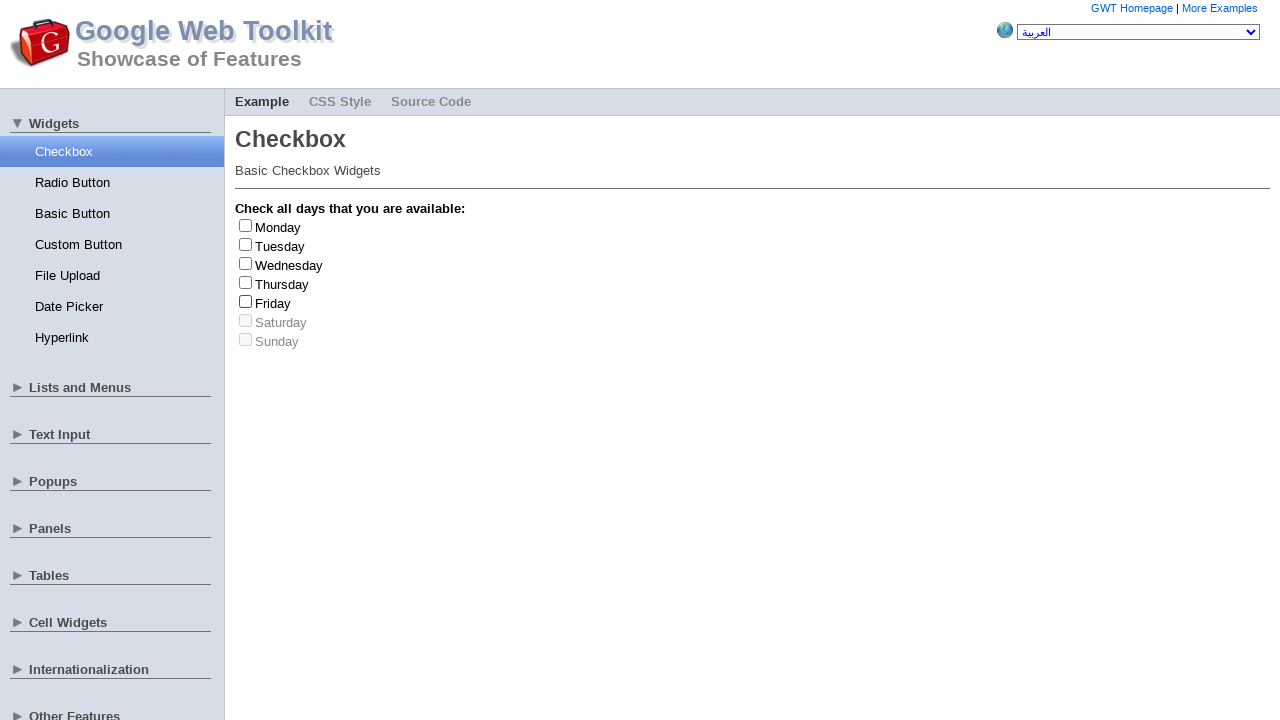